Tests slider interaction by switching to iframe and moving the slider handle right 40 times then left 20 times using arrow keys

Starting URL: https://jqueryui.com/slider/

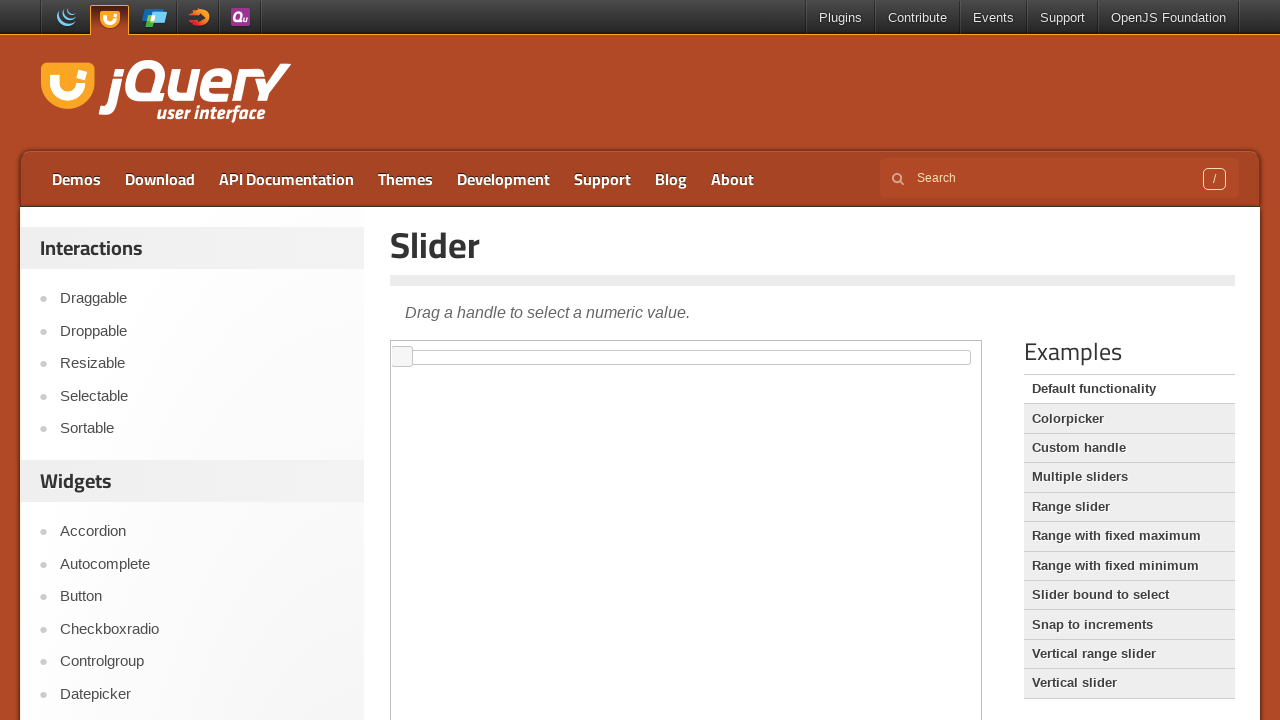

Located iframe containing slider
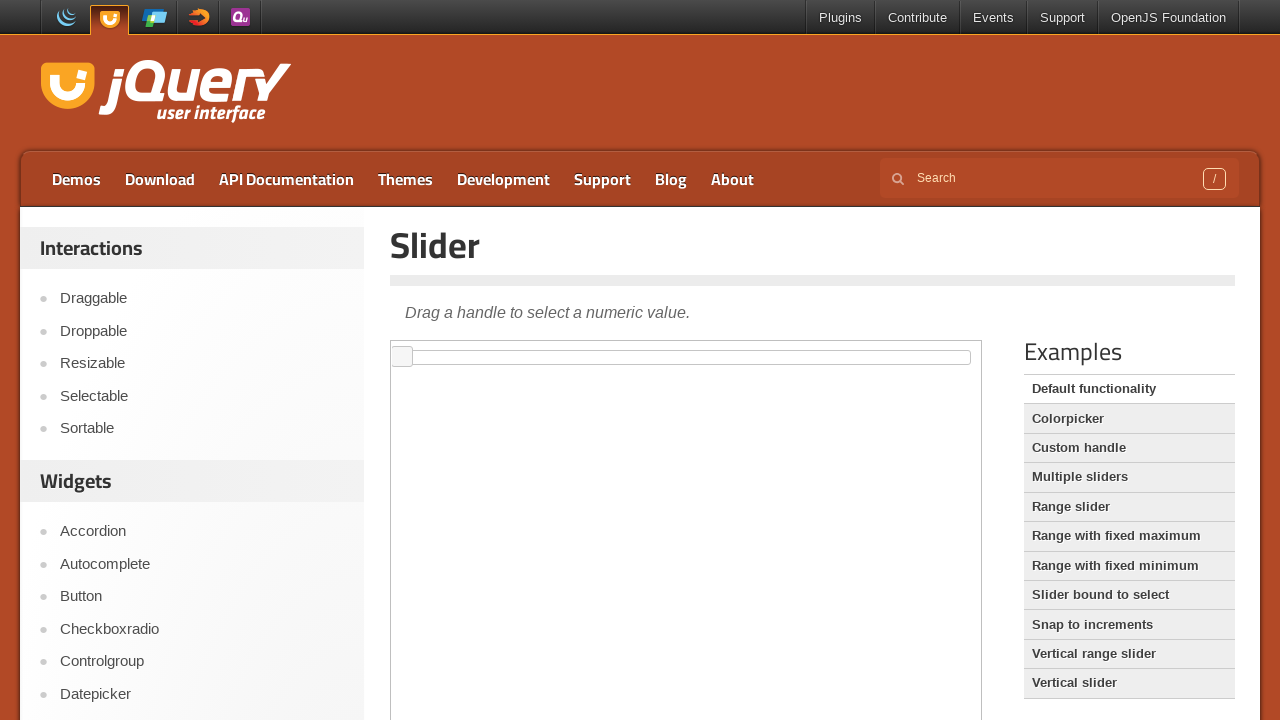

Located slider handle element
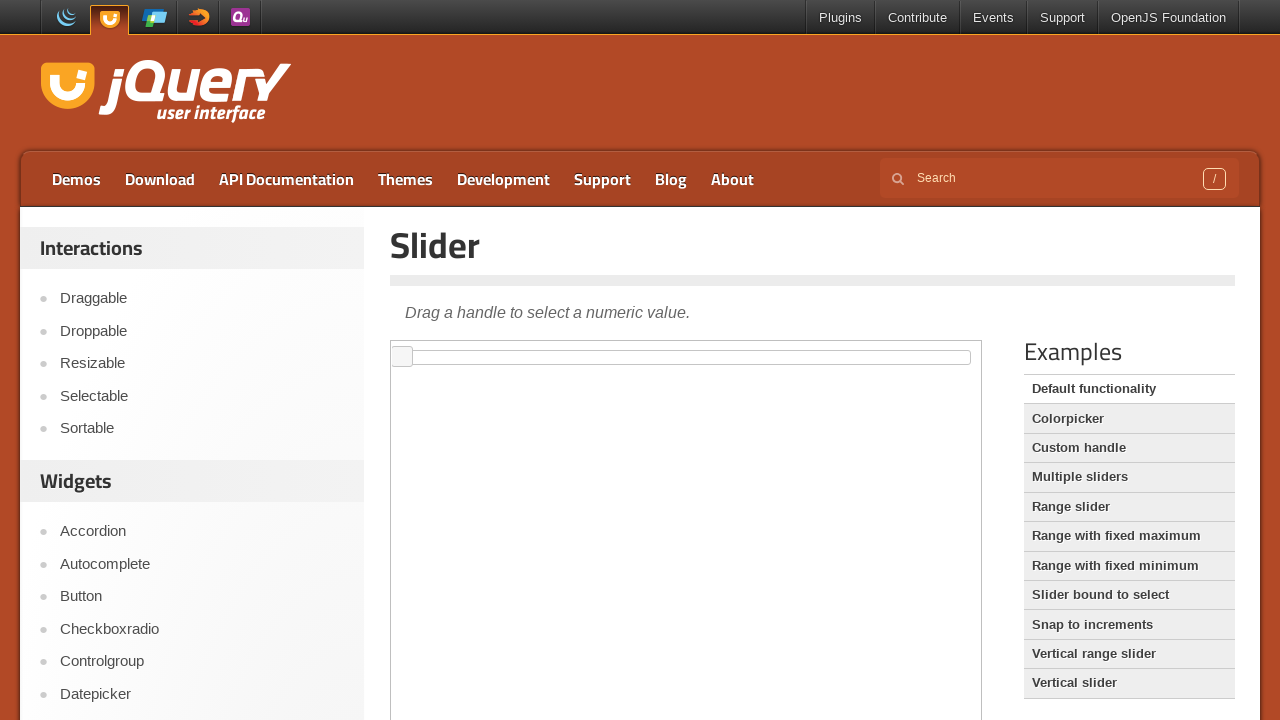

Pressed ArrowRight on slider handle (movement 1/40) on iframe >> nth=0 >> internal:control=enter-frame >> xpath=//*[@id='slider']/span
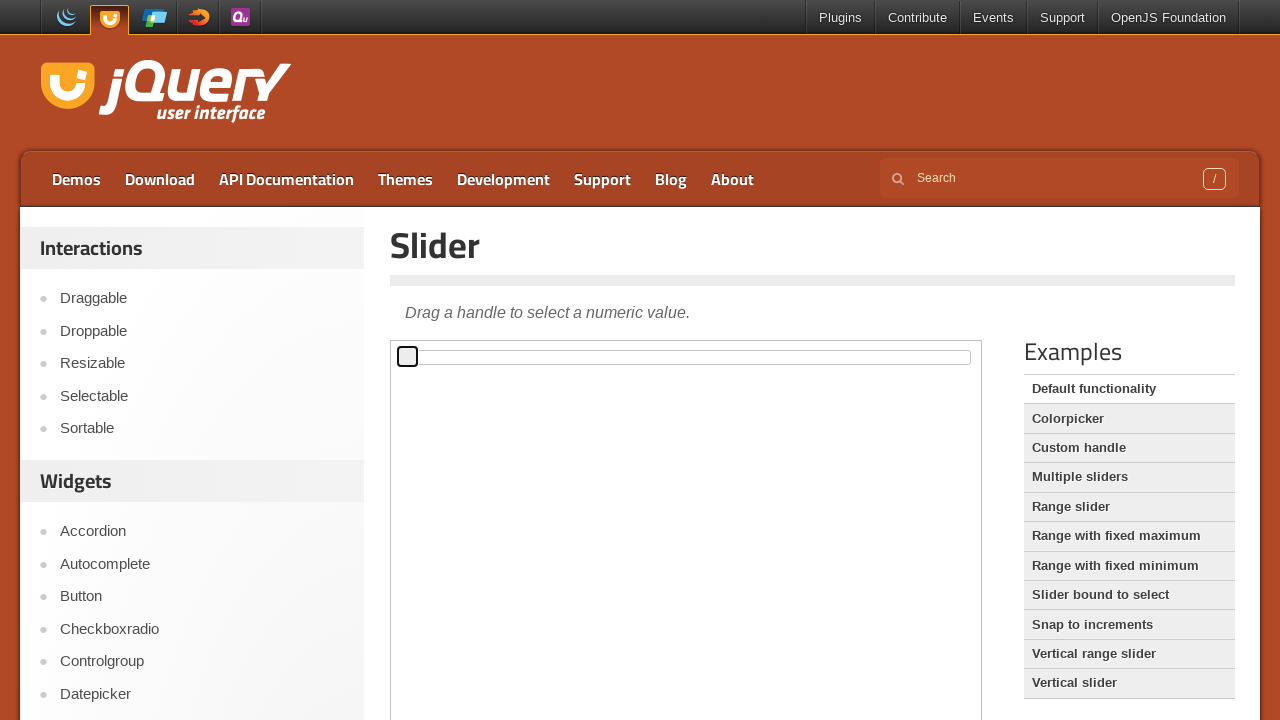

Pressed ArrowRight on slider handle (movement 2/40) on iframe >> nth=0 >> internal:control=enter-frame >> xpath=//*[@id='slider']/span
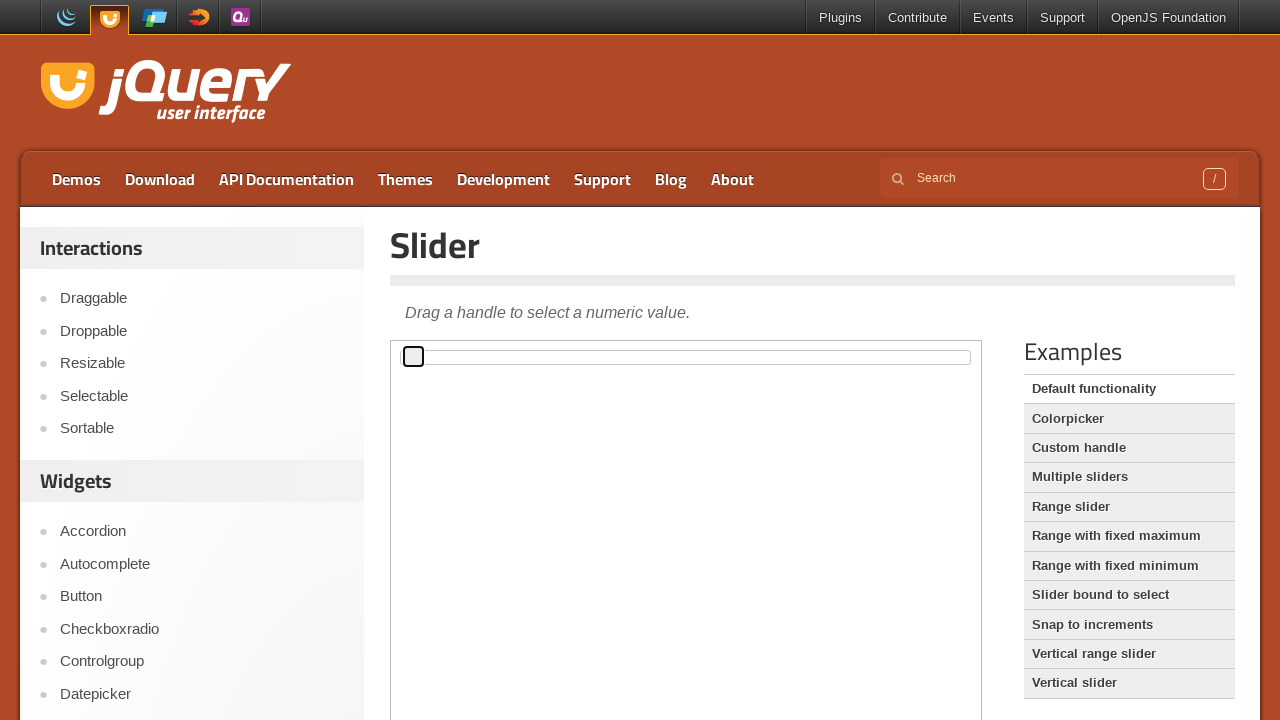

Pressed ArrowRight on slider handle (movement 3/40) on iframe >> nth=0 >> internal:control=enter-frame >> xpath=//*[@id='slider']/span
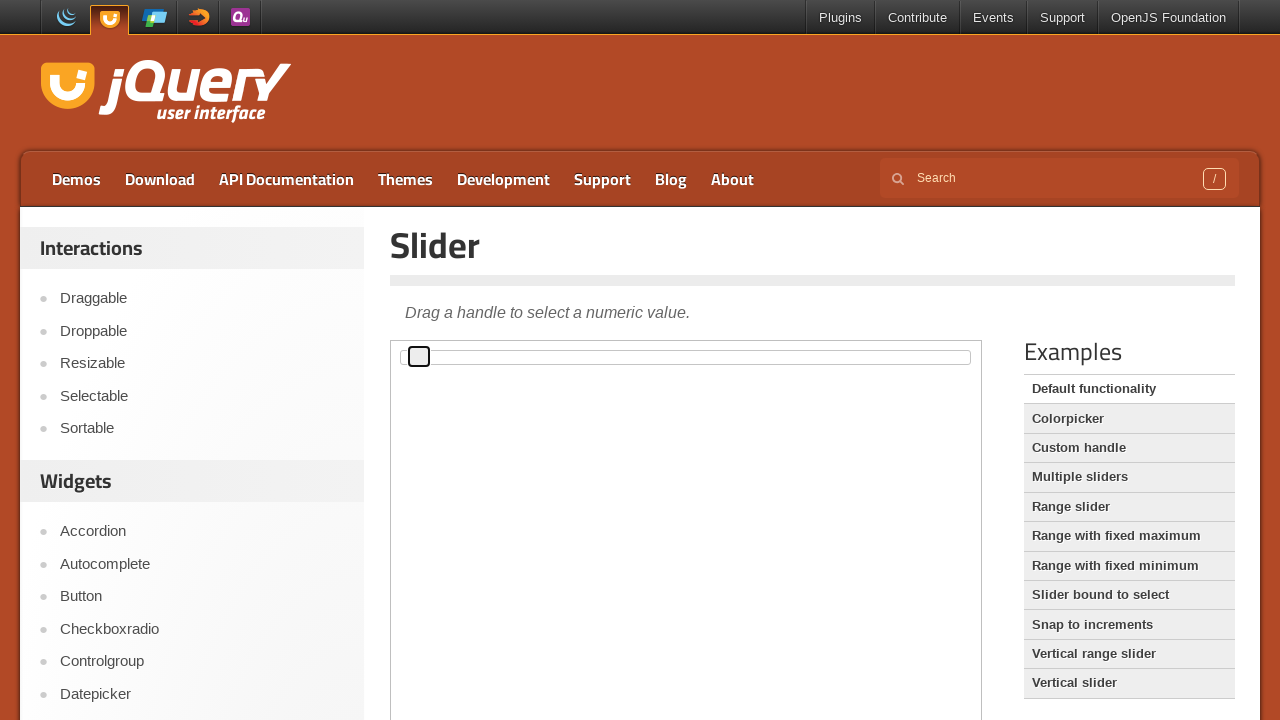

Pressed ArrowRight on slider handle (movement 4/40) on iframe >> nth=0 >> internal:control=enter-frame >> xpath=//*[@id='slider']/span
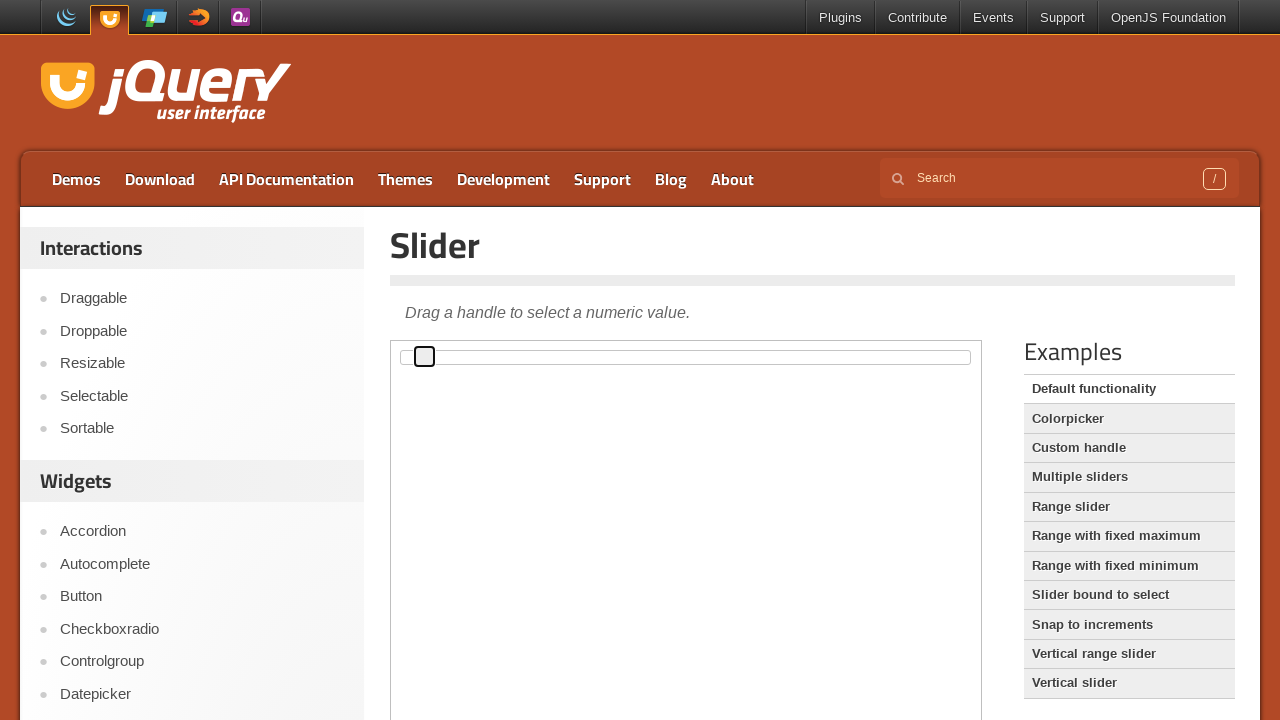

Pressed ArrowRight on slider handle (movement 5/40) on iframe >> nth=0 >> internal:control=enter-frame >> xpath=//*[@id='slider']/span
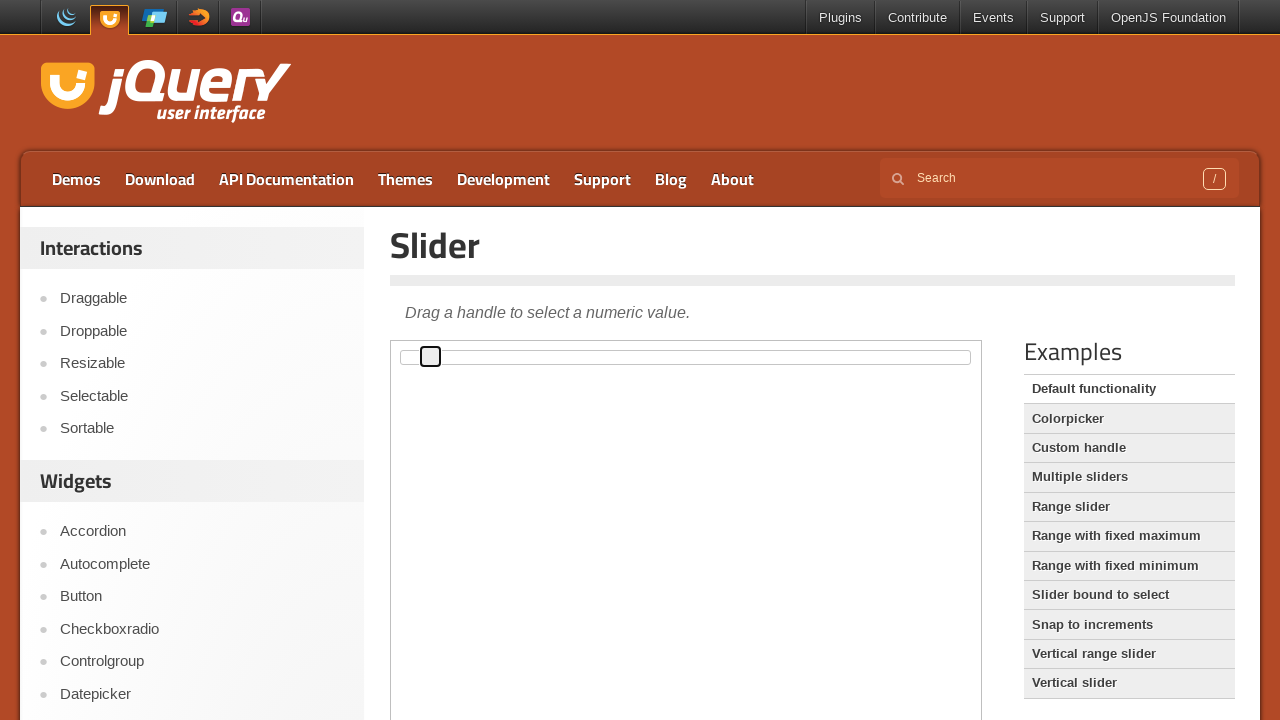

Pressed ArrowRight on slider handle (movement 6/40) on iframe >> nth=0 >> internal:control=enter-frame >> xpath=//*[@id='slider']/span
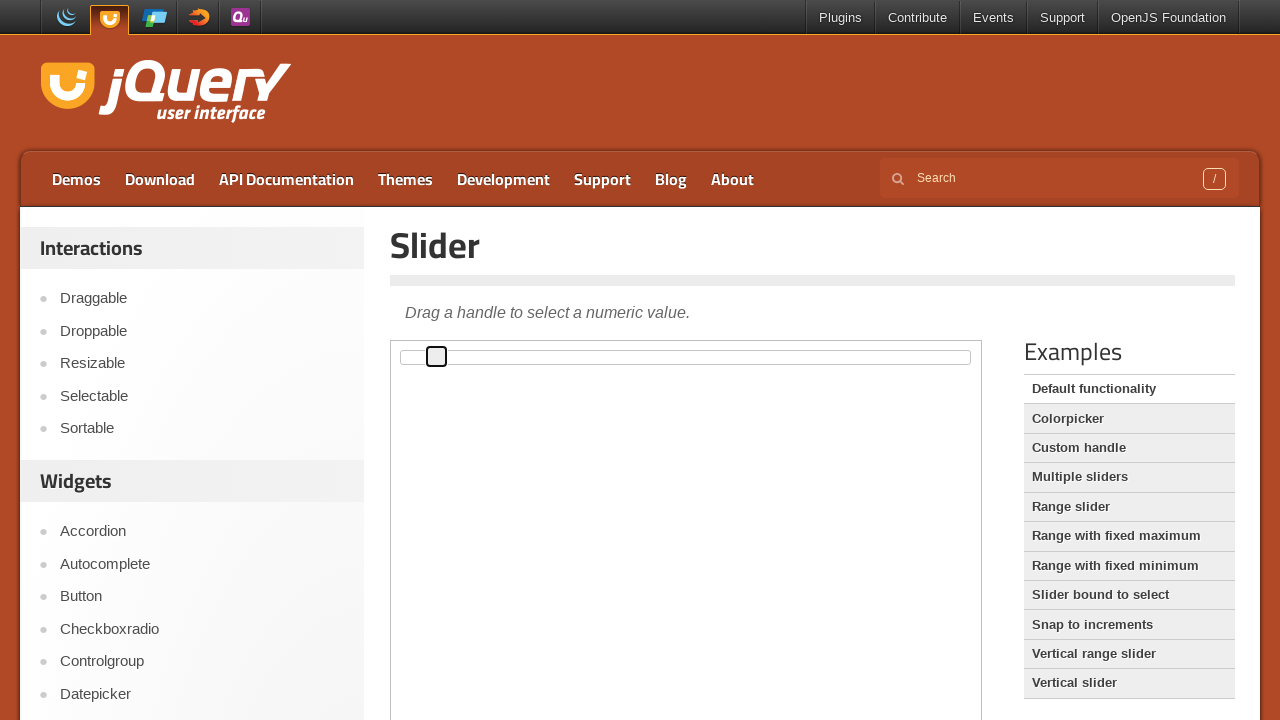

Pressed ArrowRight on slider handle (movement 7/40) on iframe >> nth=0 >> internal:control=enter-frame >> xpath=//*[@id='slider']/span
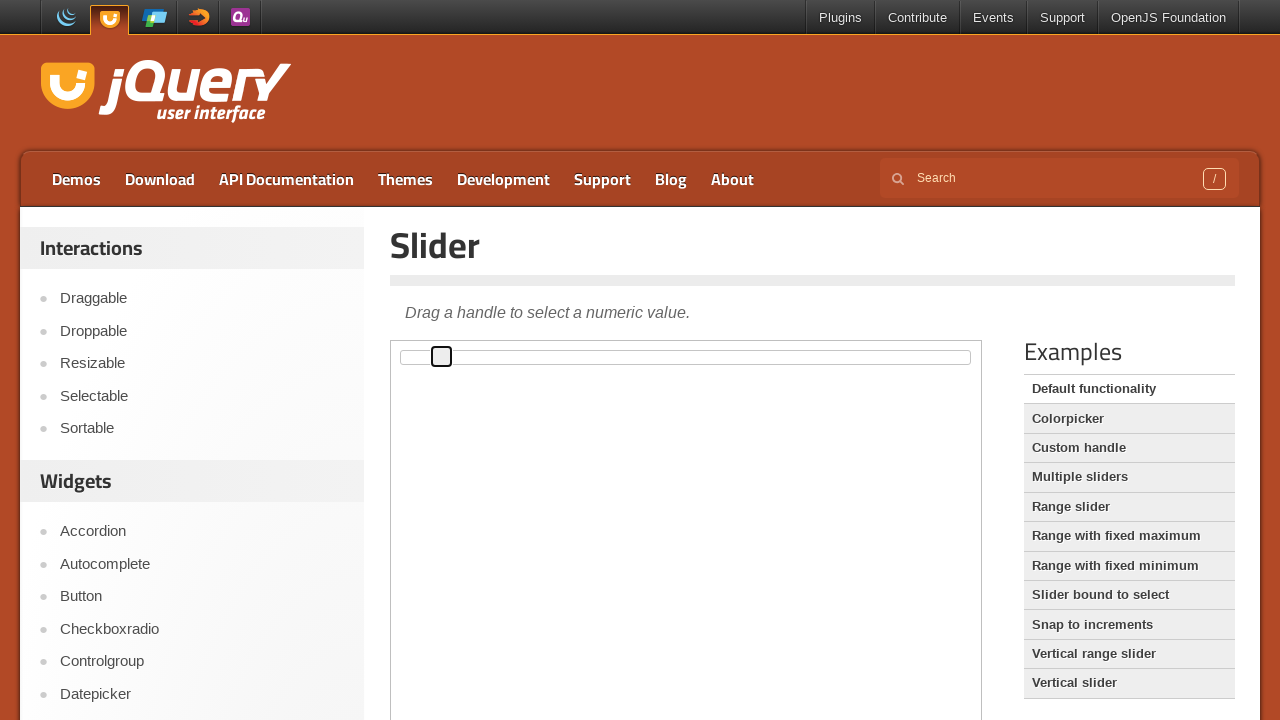

Pressed ArrowRight on slider handle (movement 8/40) on iframe >> nth=0 >> internal:control=enter-frame >> xpath=//*[@id='slider']/span
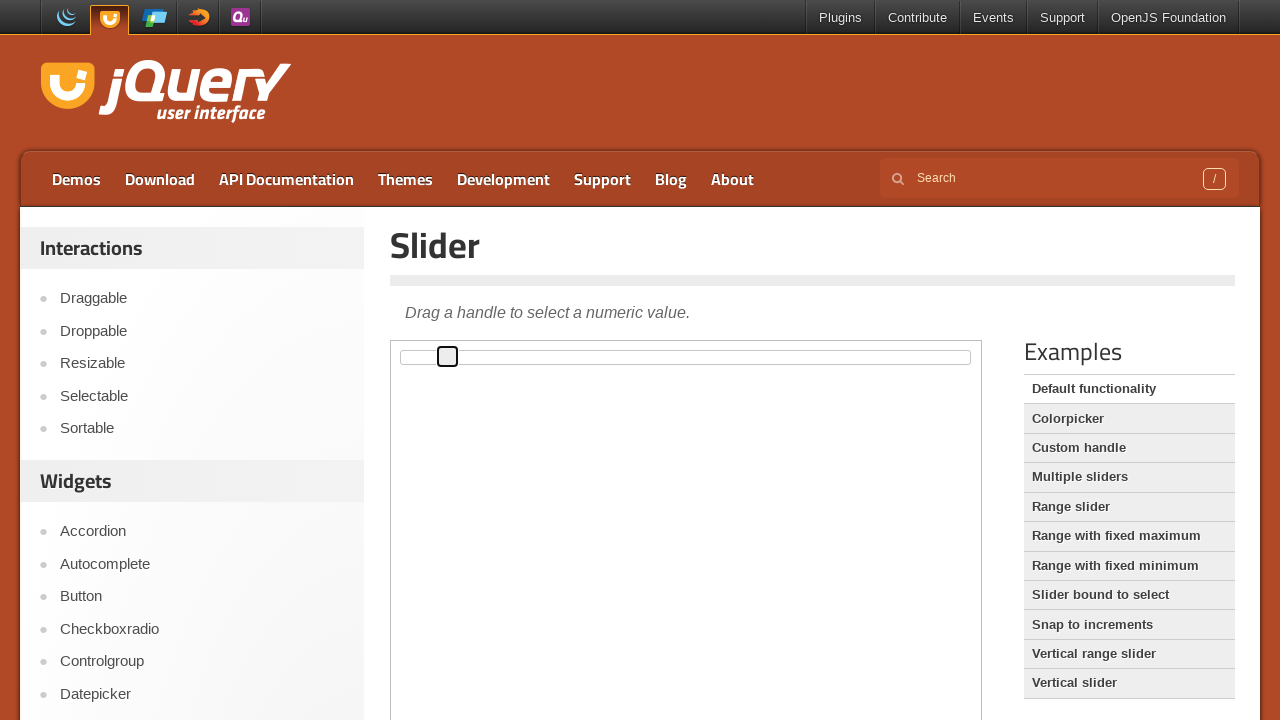

Pressed ArrowRight on slider handle (movement 9/40) on iframe >> nth=0 >> internal:control=enter-frame >> xpath=//*[@id='slider']/span
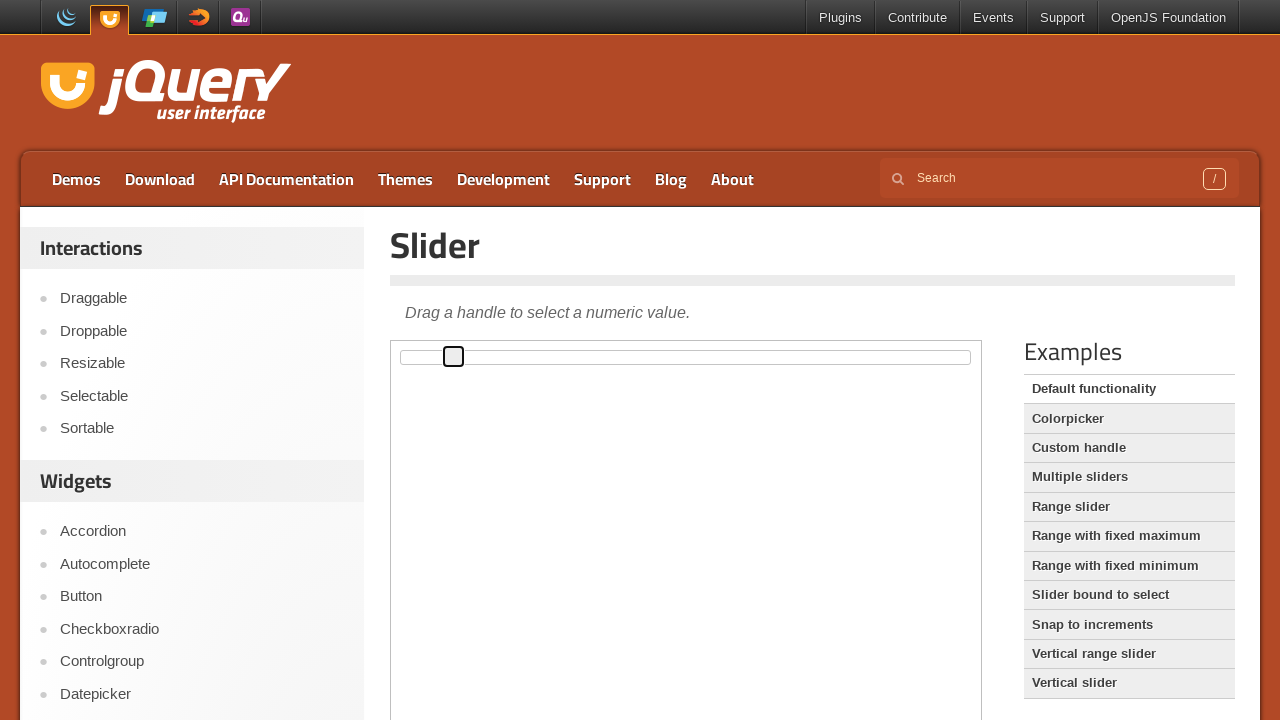

Pressed ArrowRight on slider handle (movement 10/40) on iframe >> nth=0 >> internal:control=enter-frame >> xpath=//*[@id='slider']/span
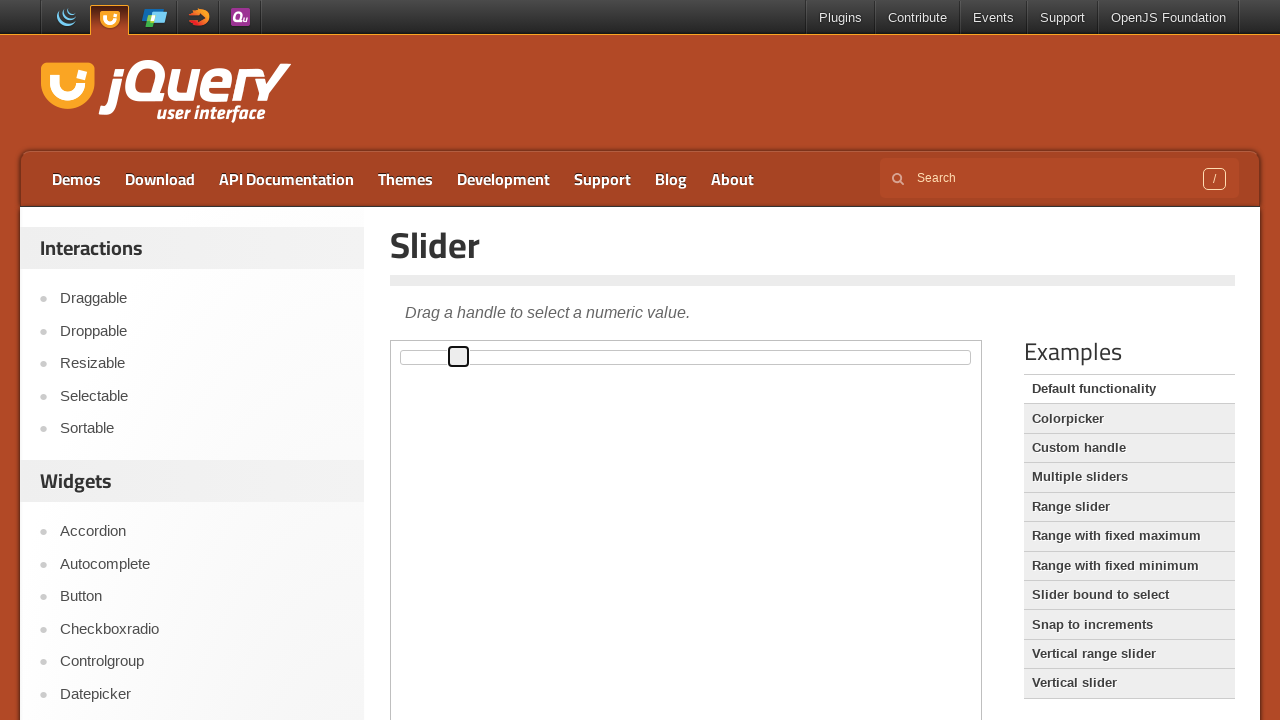

Pressed ArrowRight on slider handle (movement 11/40) on iframe >> nth=0 >> internal:control=enter-frame >> xpath=//*[@id='slider']/span
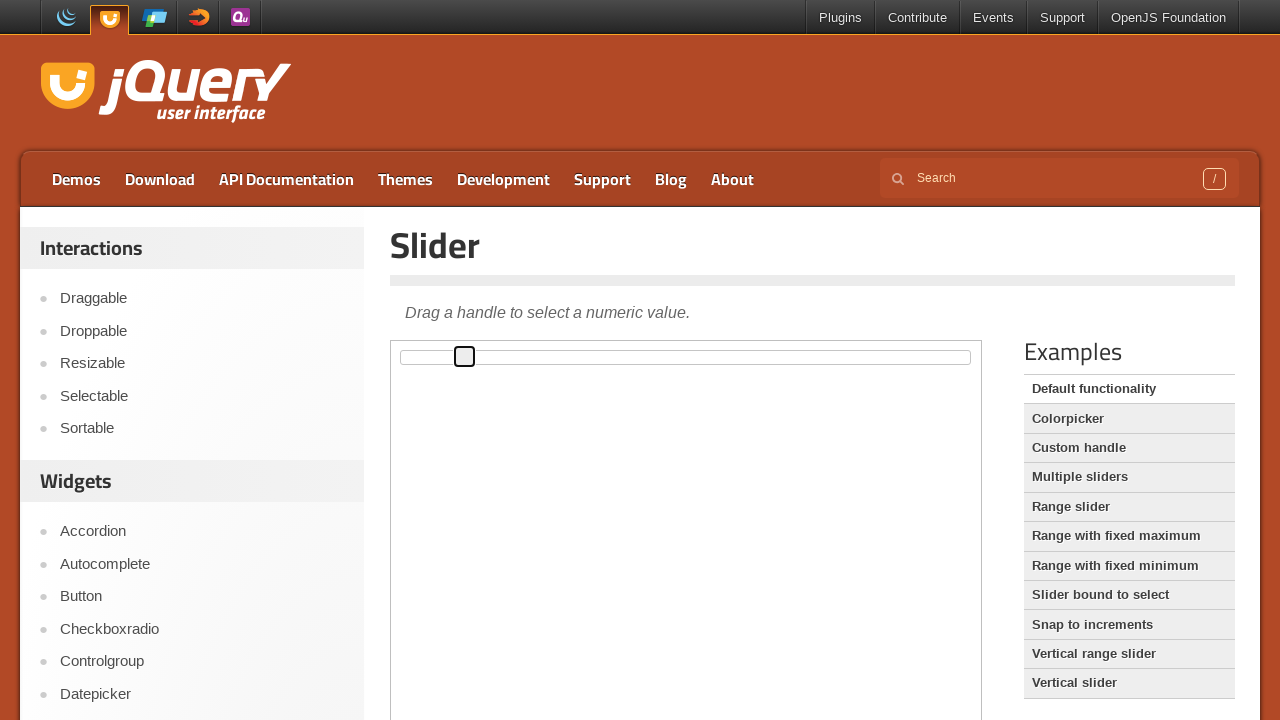

Pressed ArrowRight on slider handle (movement 12/40) on iframe >> nth=0 >> internal:control=enter-frame >> xpath=//*[@id='slider']/span
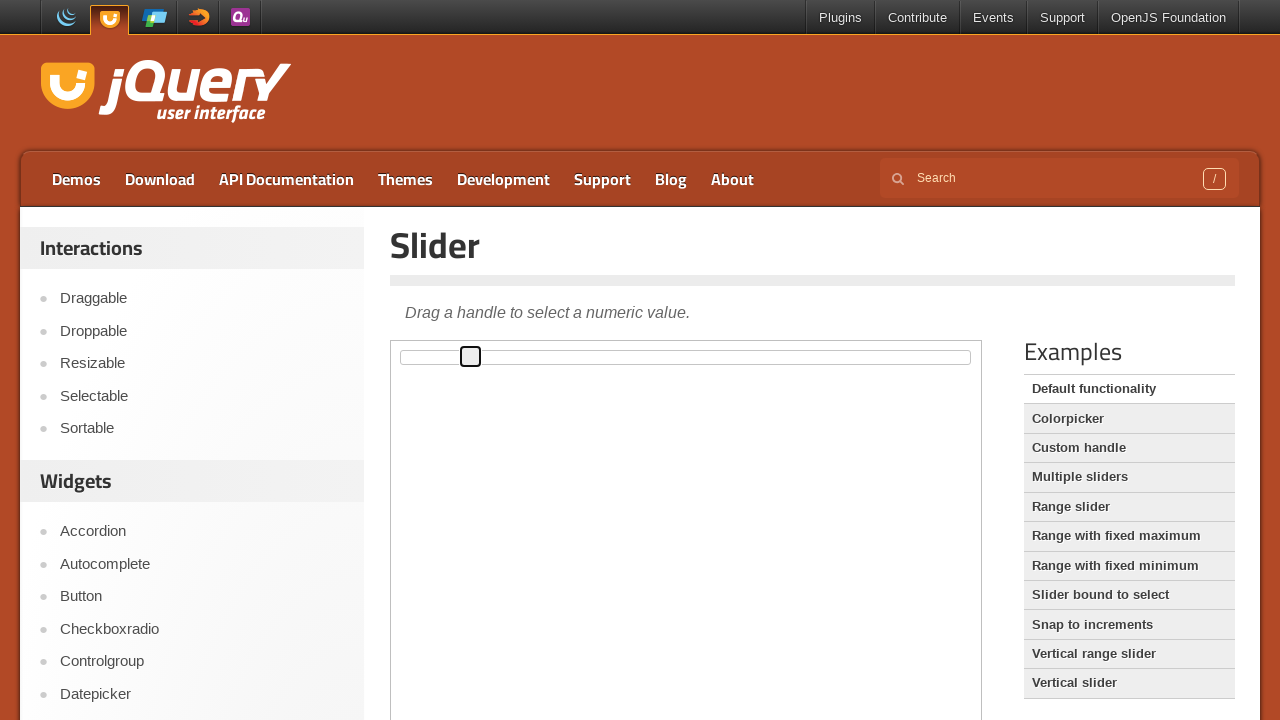

Pressed ArrowRight on slider handle (movement 13/40) on iframe >> nth=0 >> internal:control=enter-frame >> xpath=//*[@id='slider']/span
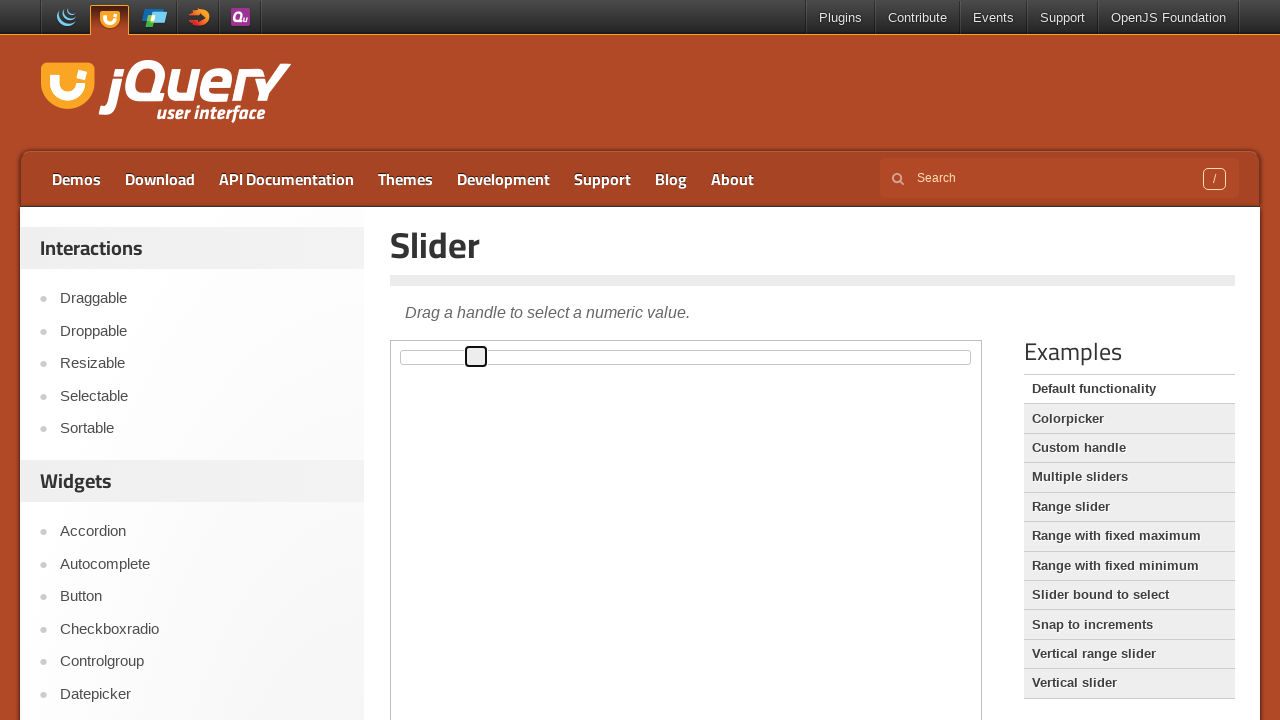

Pressed ArrowRight on slider handle (movement 14/40) on iframe >> nth=0 >> internal:control=enter-frame >> xpath=//*[@id='slider']/span
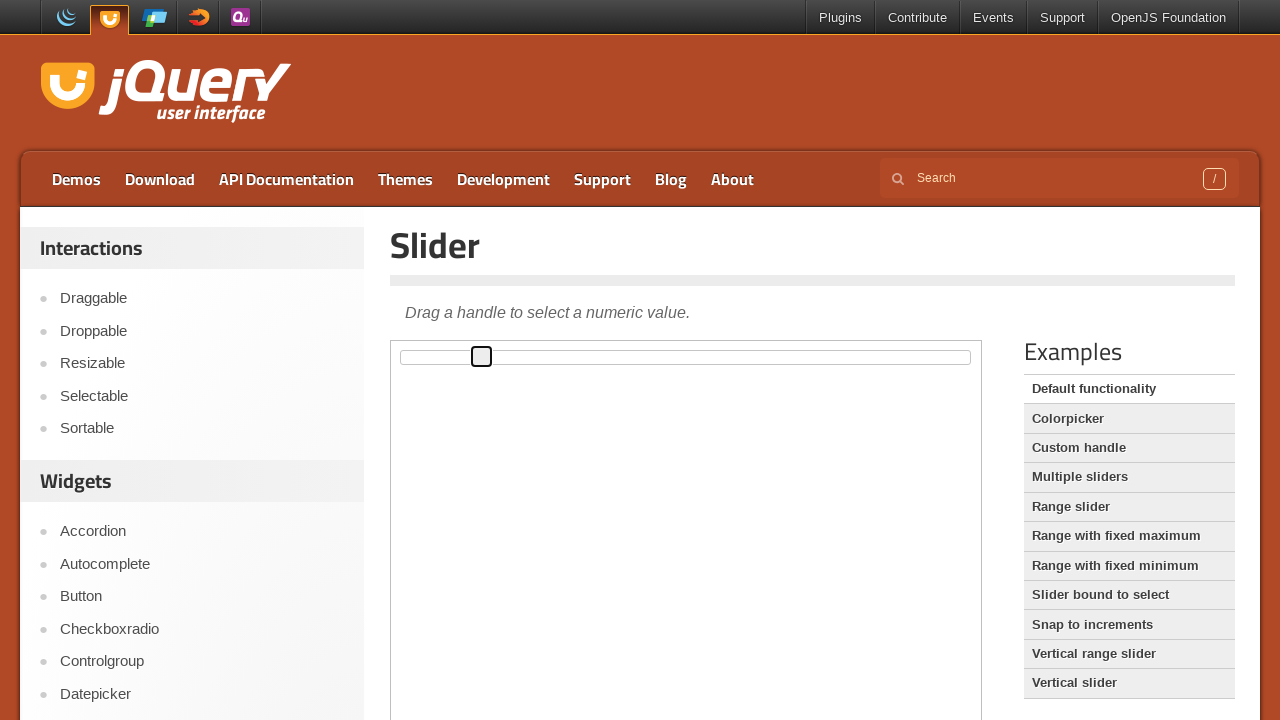

Pressed ArrowRight on slider handle (movement 15/40) on iframe >> nth=0 >> internal:control=enter-frame >> xpath=//*[@id='slider']/span
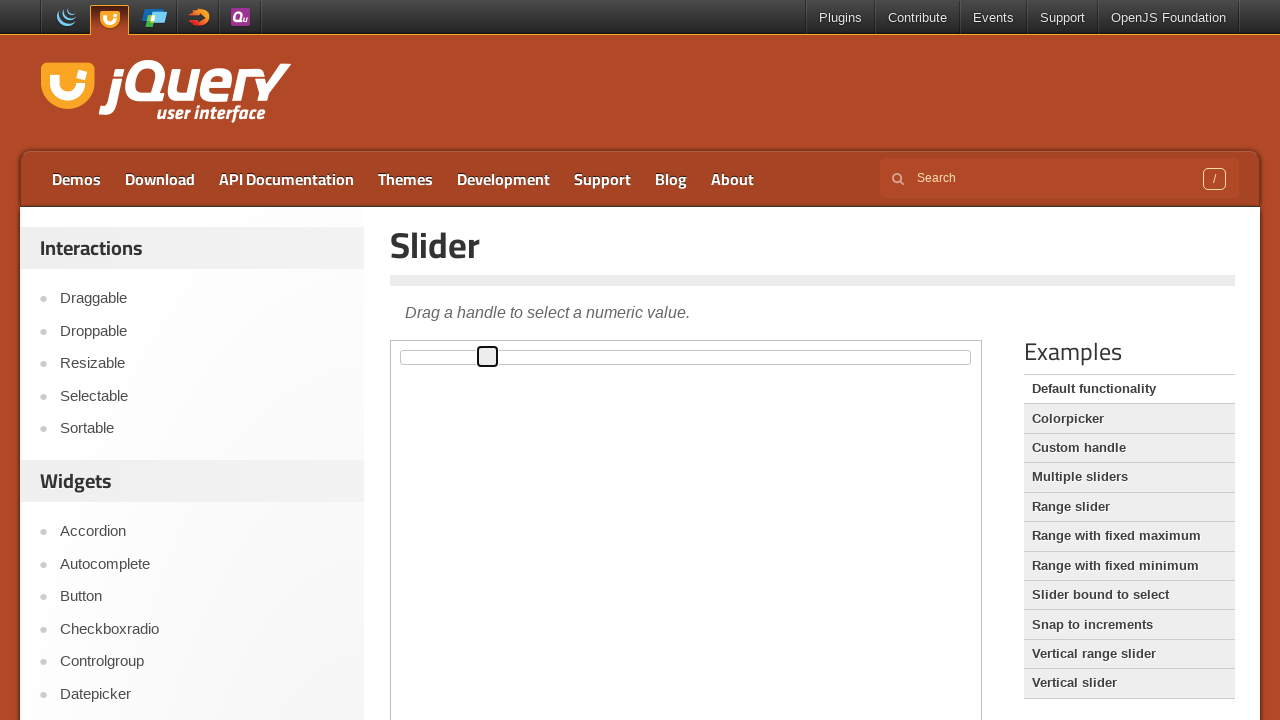

Pressed ArrowRight on slider handle (movement 16/40) on iframe >> nth=0 >> internal:control=enter-frame >> xpath=//*[@id='slider']/span
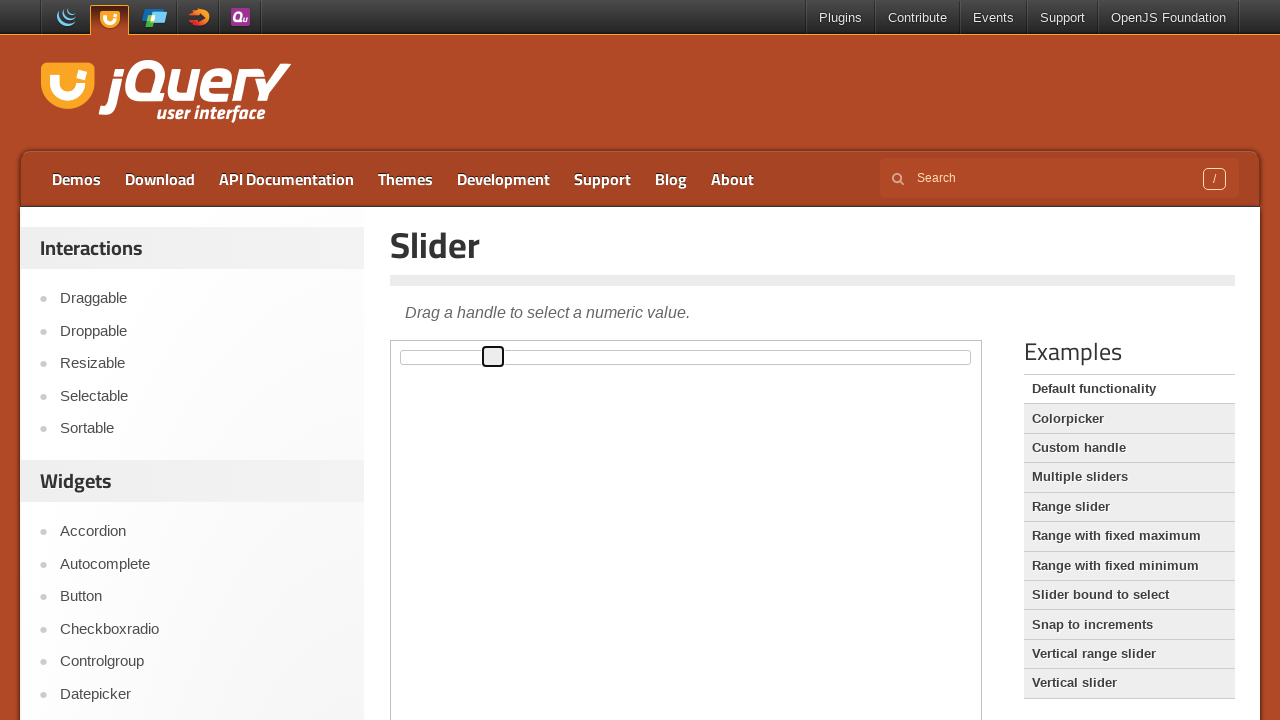

Pressed ArrowRight on slider handle (movement 17/40) on iframe >> nth=0 >> internal:control=enter-frame >> xpath=//*[@id='slider']/span
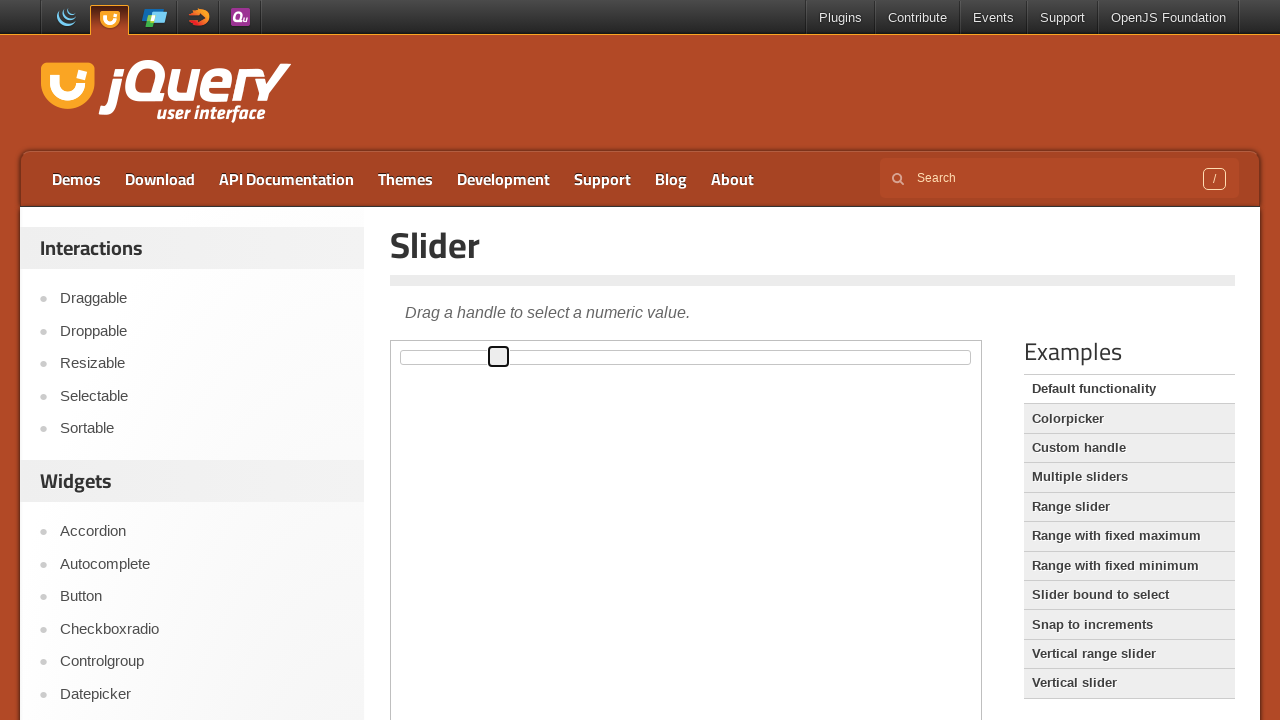

Pressed ArrowRight on slider handle (movement 18/40) on iframe >> nth=0 >> internal:control=enter-frame >> xpath=//*[@id='slider']/span
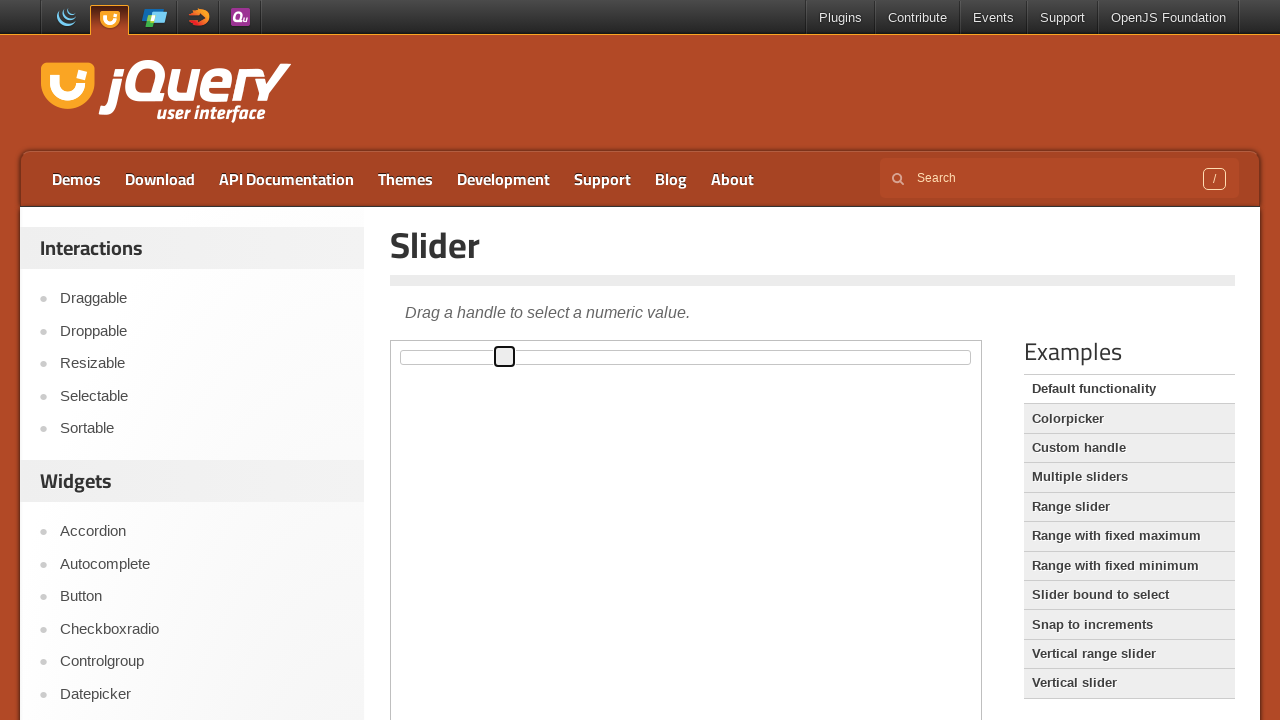

Pressed ArrowRight on slider handle (movement 19/40) on iframe >> nth=0 >> internal:control=enter-frame >> xpath=//*[@id='slider']/span
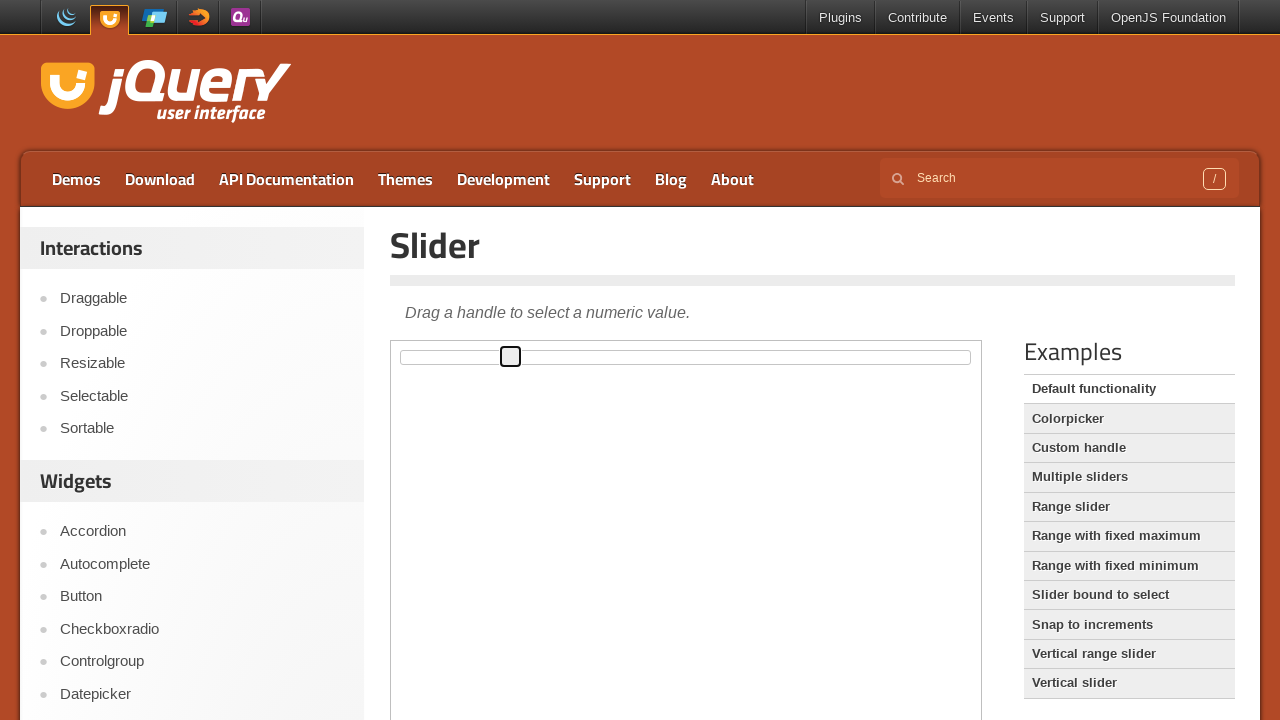

Pressed ArrowRight on slider handle (movement 20/40) on iframe >> nth=0 >> internal:control=enter-frame >> xpath=//*[@id='slider']/span
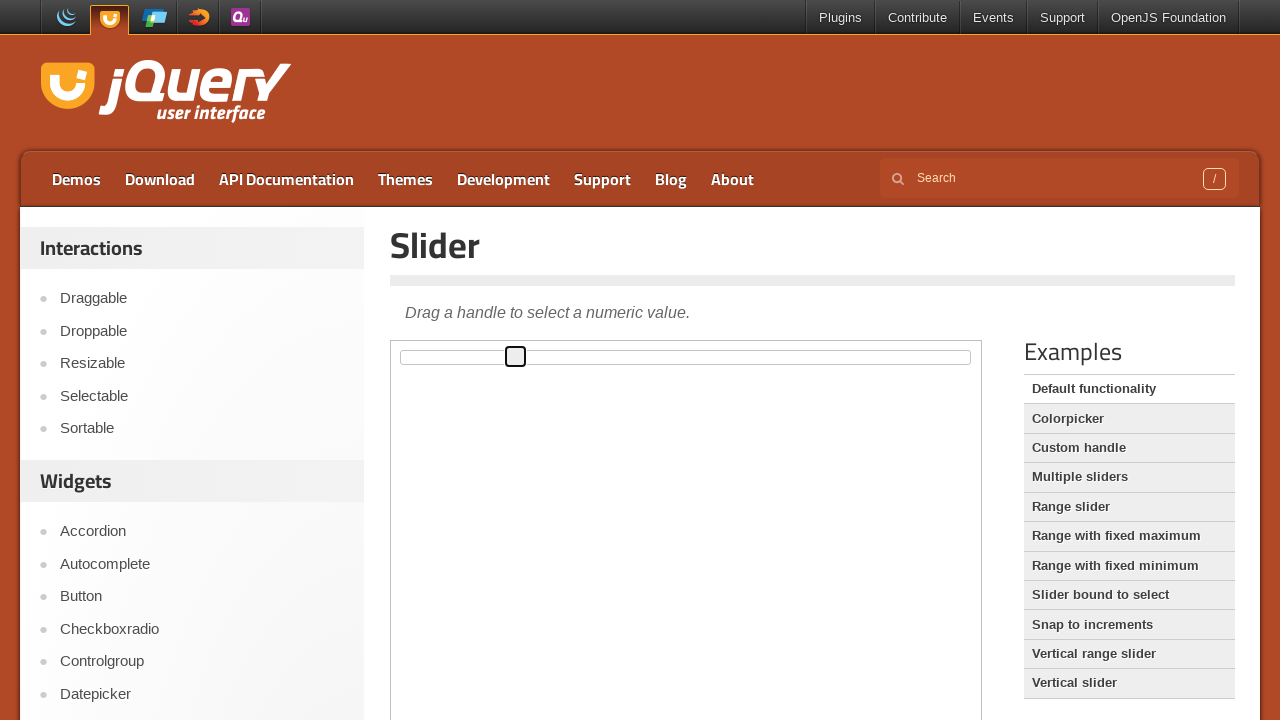

Pressed ArrowRight on slider handle (movement 21/40) on iframe >> nth=0 >> internal:control=enter-frame >> xpath=//*[@id='slider']/span
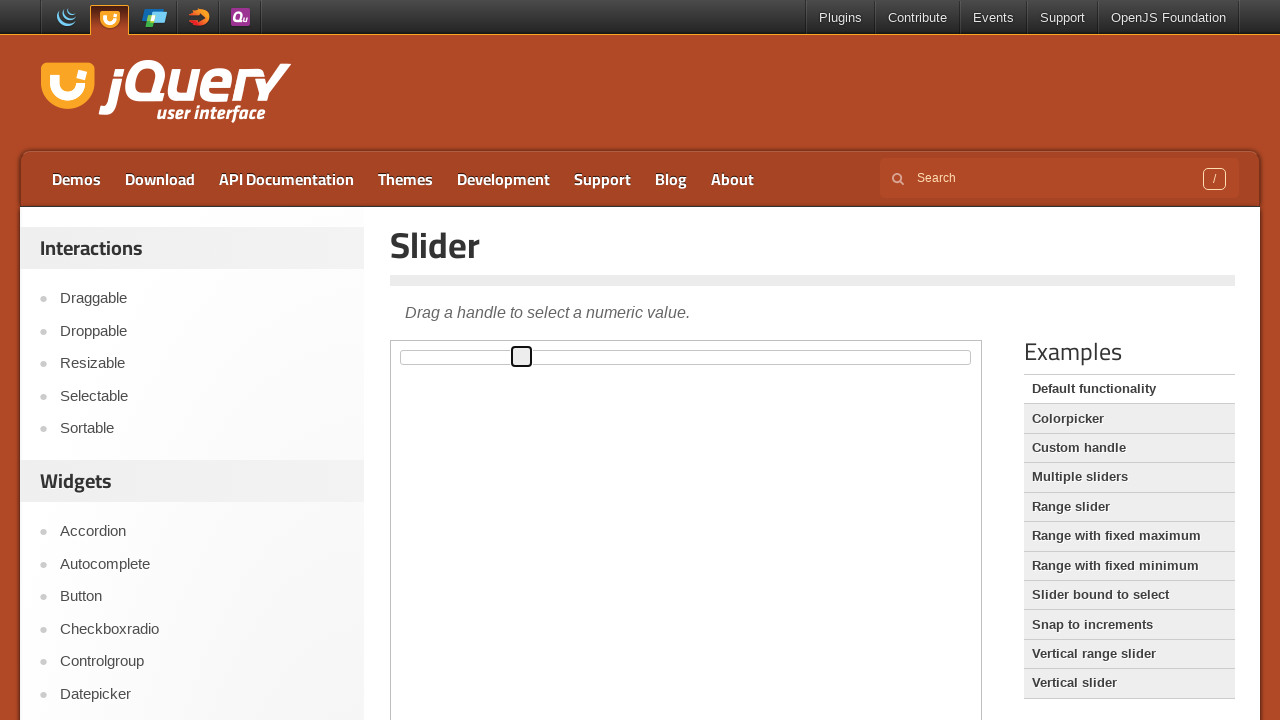

Pressed ArrowRight on slider handle (movement 22/40) on iframe >> nth=0 >> internal:control=enter-frame >> xpath=//*[@id='slider']/span
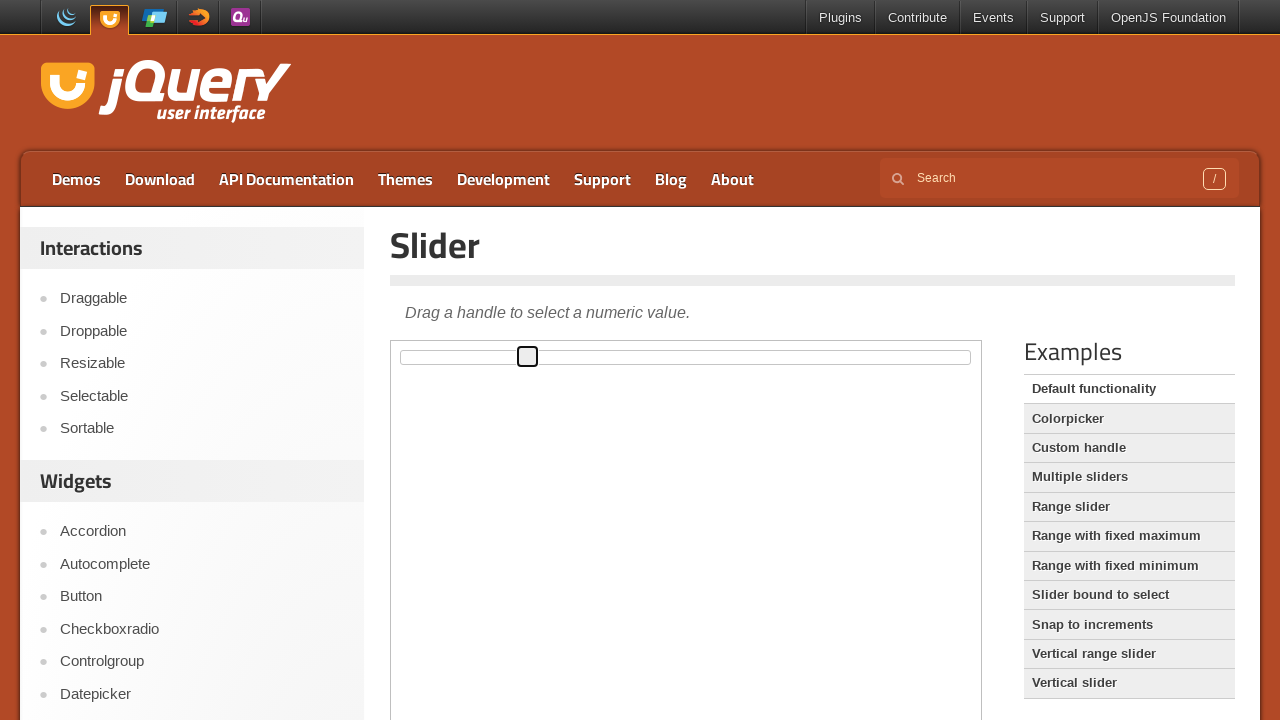

Pressed ArrowRight on slider handle (movement 23/40) on iframe >> nth=0 >> internal:control=enter-frame >> xpath=//*[@id='slider']/span
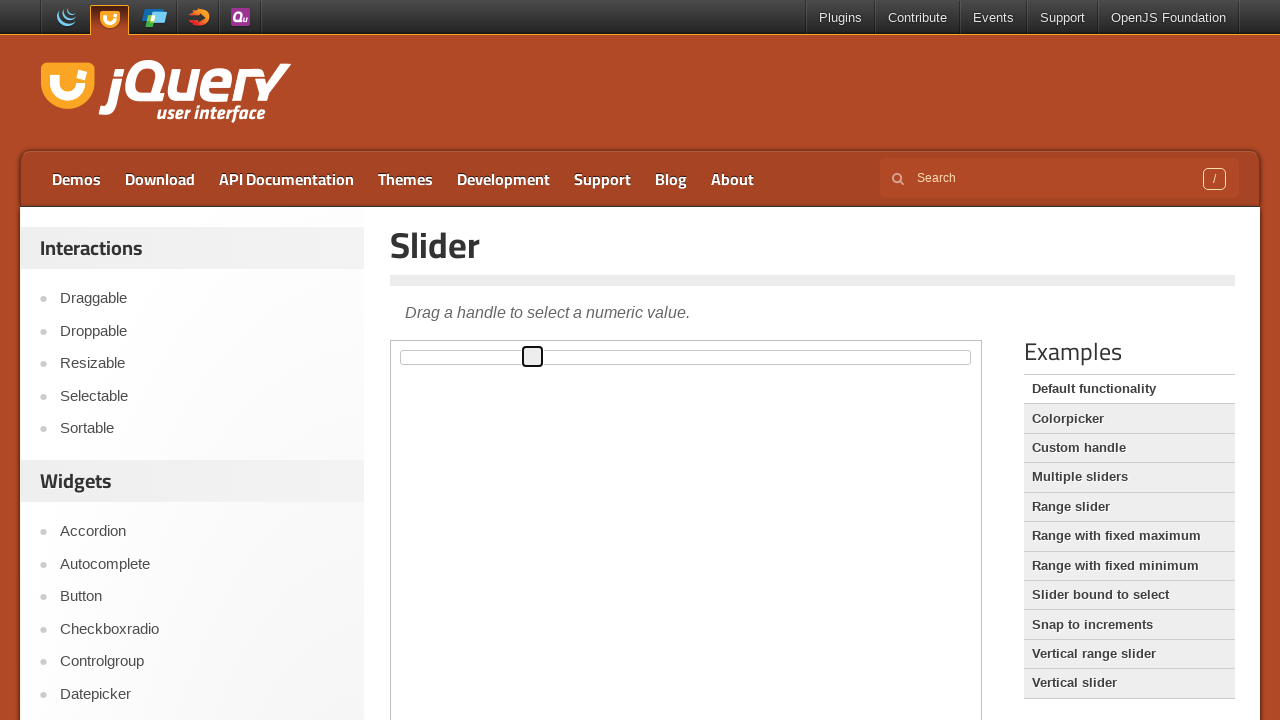

Pressed ArrowRight on slider handle (movement 24/40) on iframe >> nth=0 >> internal:control=enter-frame >> xpath=//*[@id='slider']/span
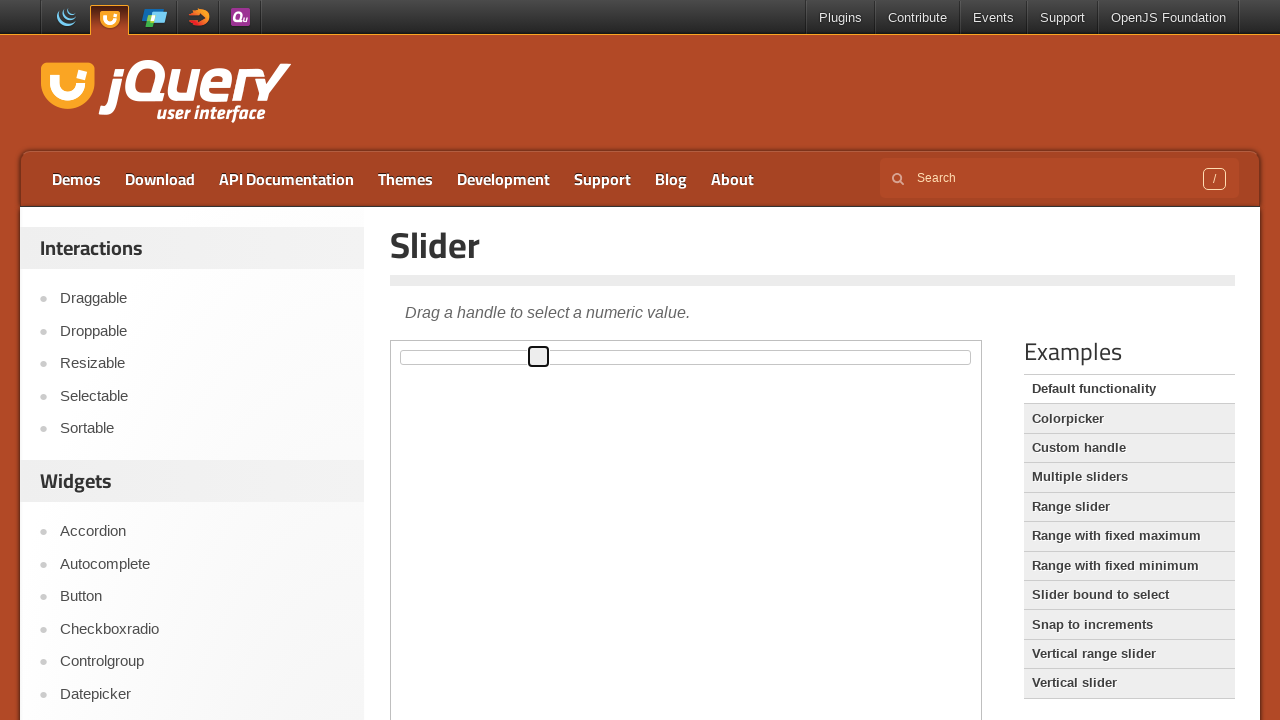

Pressed ArrowRight on slider handle (movement 25/40) on iframe >> nth=0 >> internal:control=enter-frame >> xpath=//*[@id='slider']/span
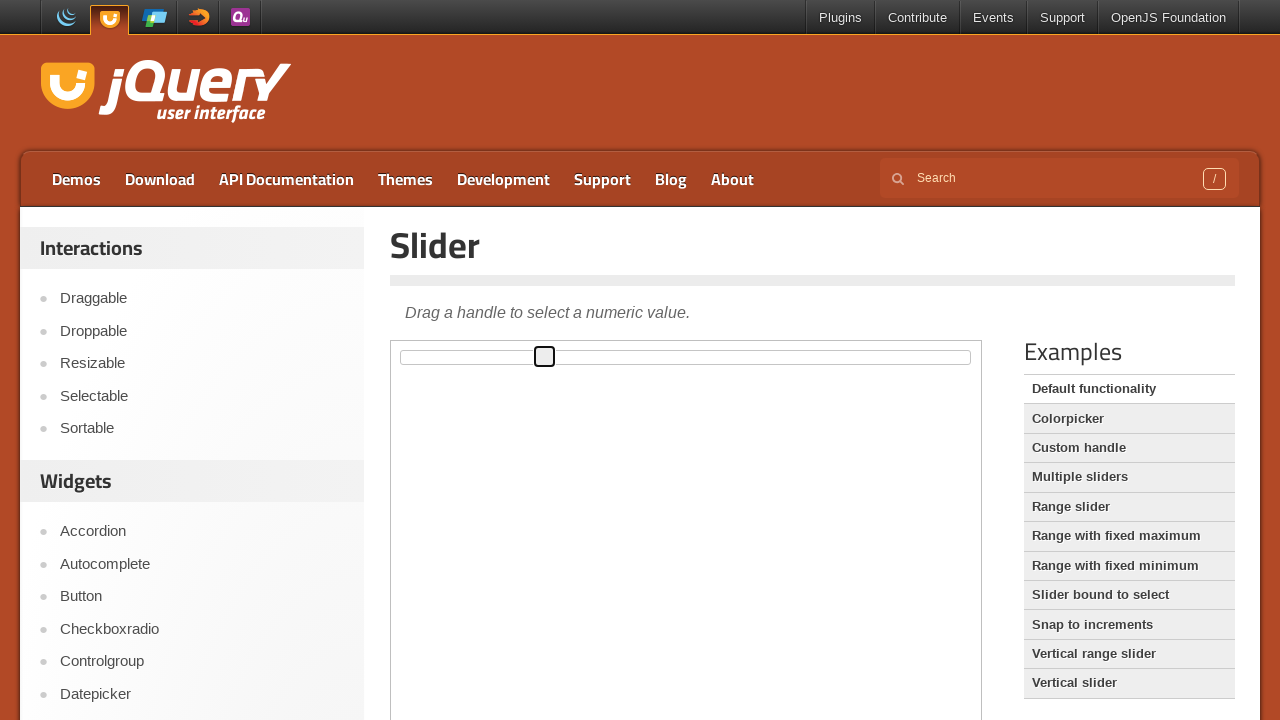

Pressed ArrowRight on slider handle (movement 26/40) on iframe >> nth=0 >> internal:control=enter-frame >> xpath=//*[@id='slider']/span
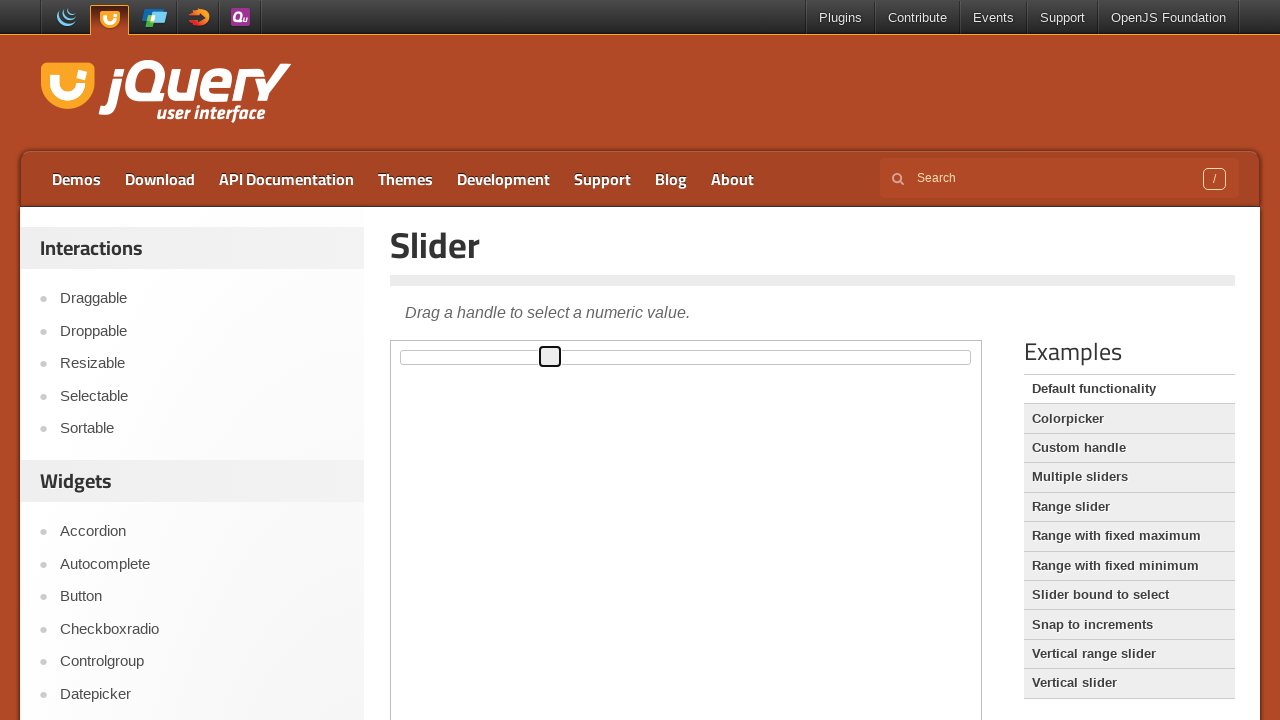

Pressed ArrowRight on slider handle (movement 27/40) on iframe >> nth=0 >> internal:control=enter-frame >> xpath=//*[@id='slider']/span
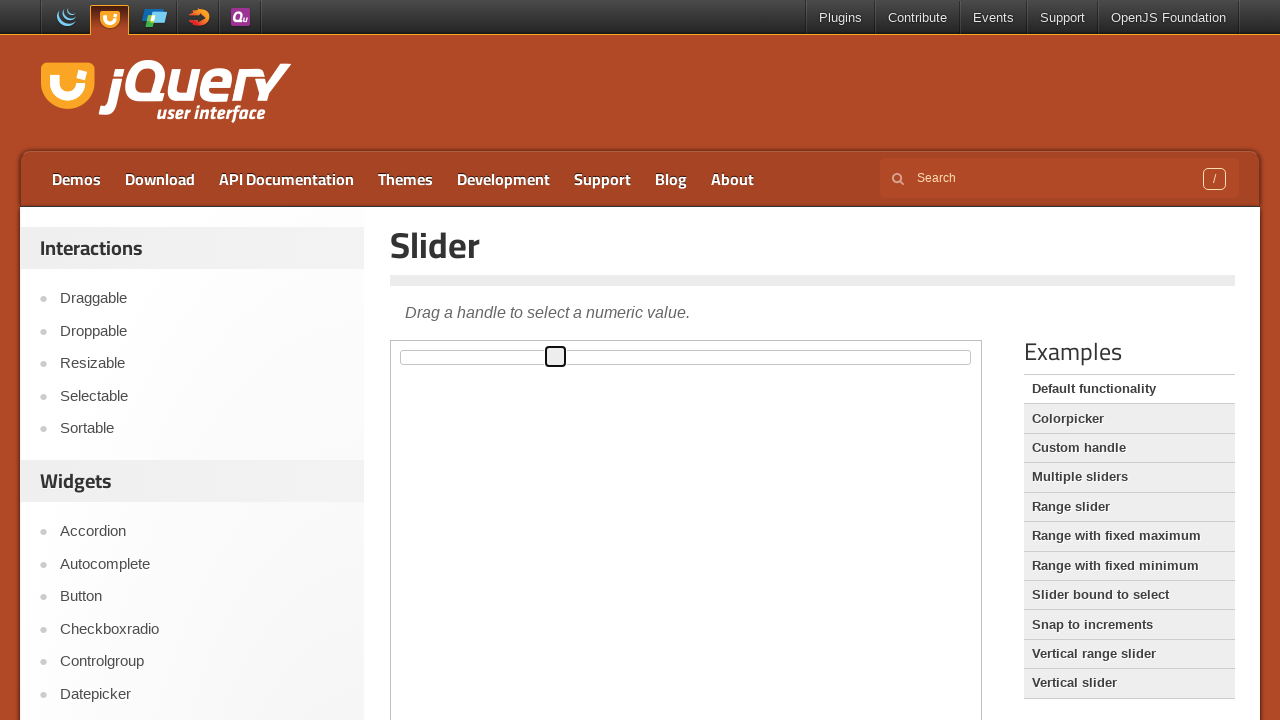

Pressed ArrowRight on slider handle (movement 28/40) on iframe >> nth=0 >> internal:control=enter-frame >> xpath=//*[@id='slider']/span
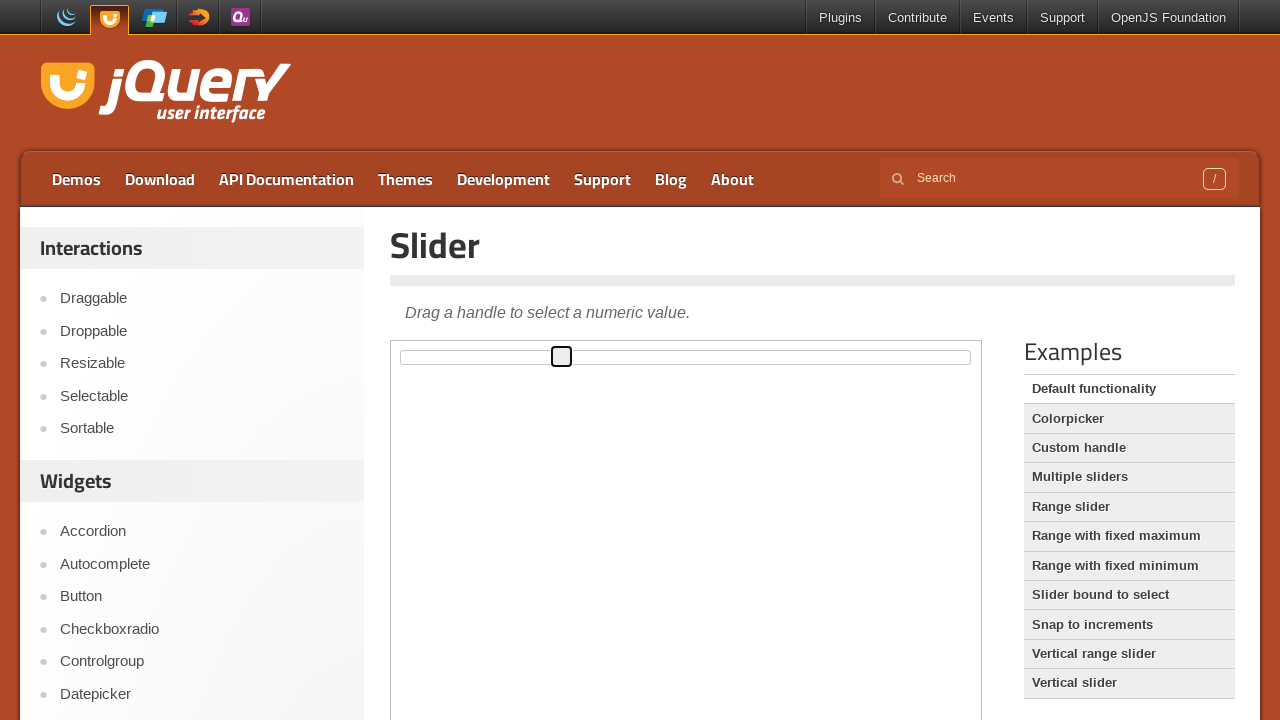

Pressed ArrowRight on slider handle (movement 29/40) on iframe >> nth=0 >> internal:control=enter-frame >> xpath=//*[@id='slider']/span
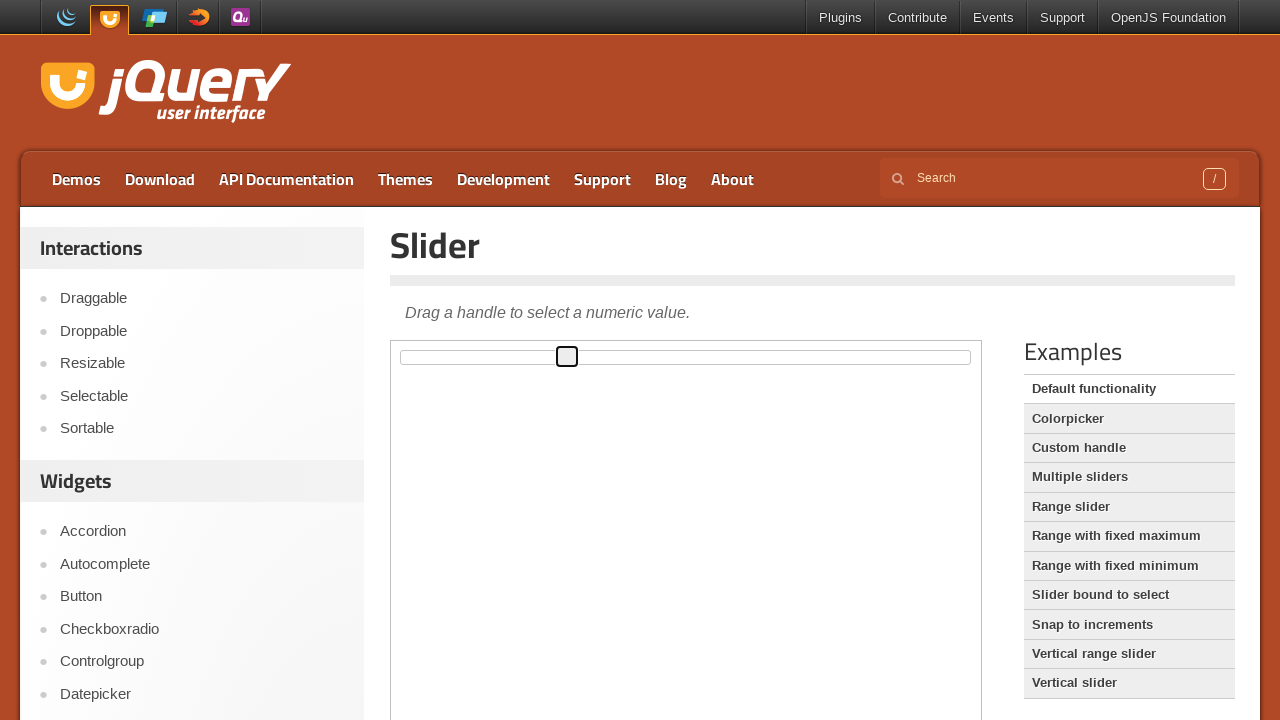

Pressed ArrowRight on slider handle (movement 30/40) on iframe >> nth=0 >> internal:control=enter-frame >> xpath=//*[@id='slider']/span
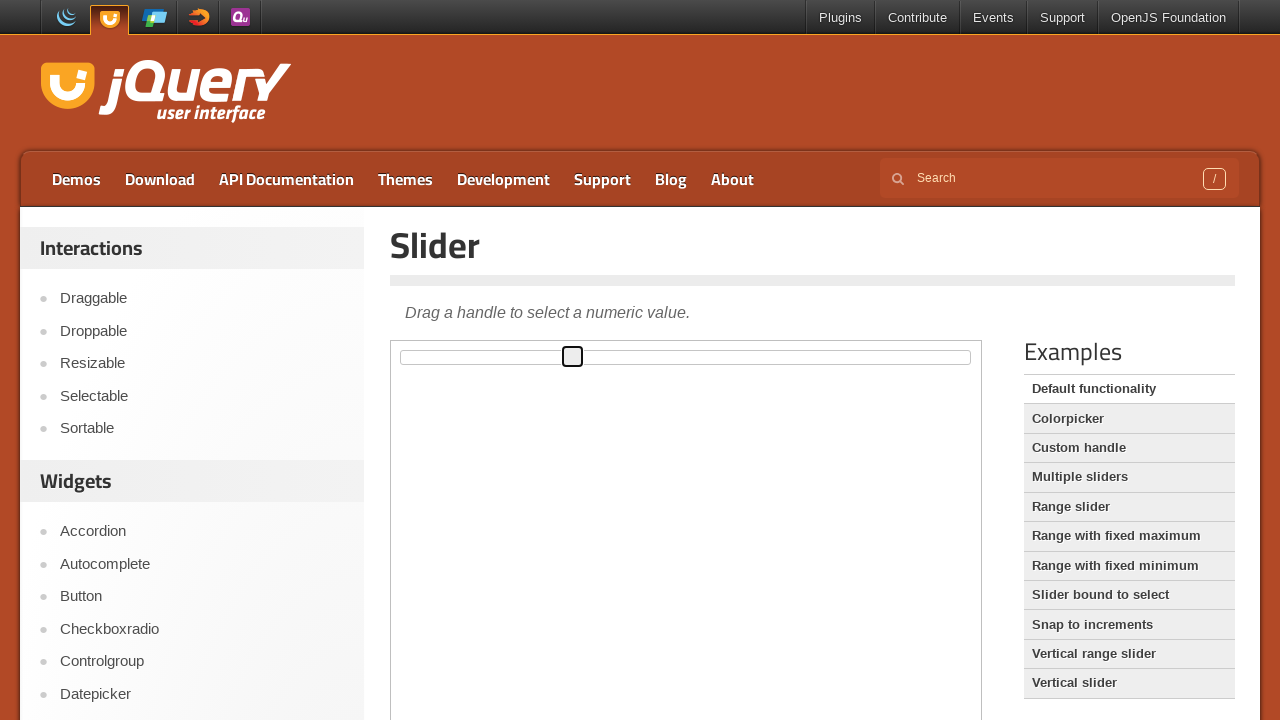

Pressed ArrowRight on slider handle (movement 31/40) on iframe >> nth=0 >> internal:control=enter-frame >> xpath=//*[@id='slider']/span
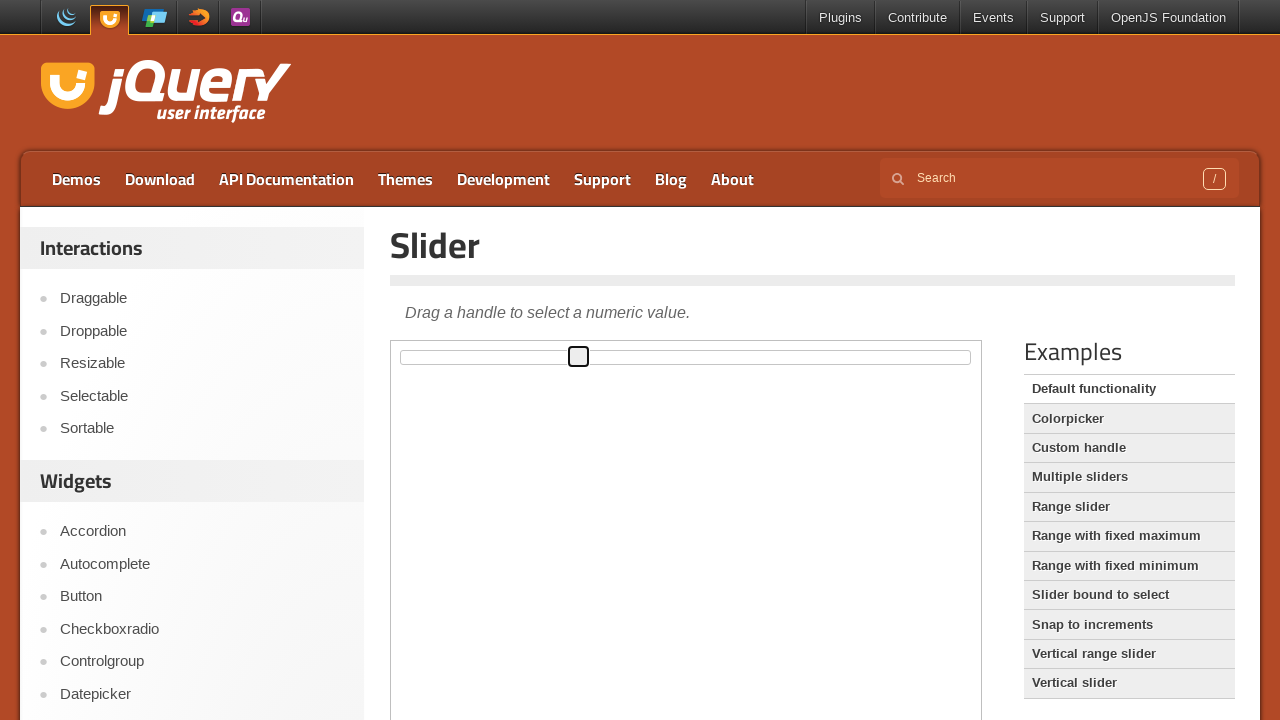

Pressed ArrowRight on slider handle (movement 32/40) on iframe >> nth=0 >> internal:control=enter-frame >> xpath=//*[@id='slider']/span
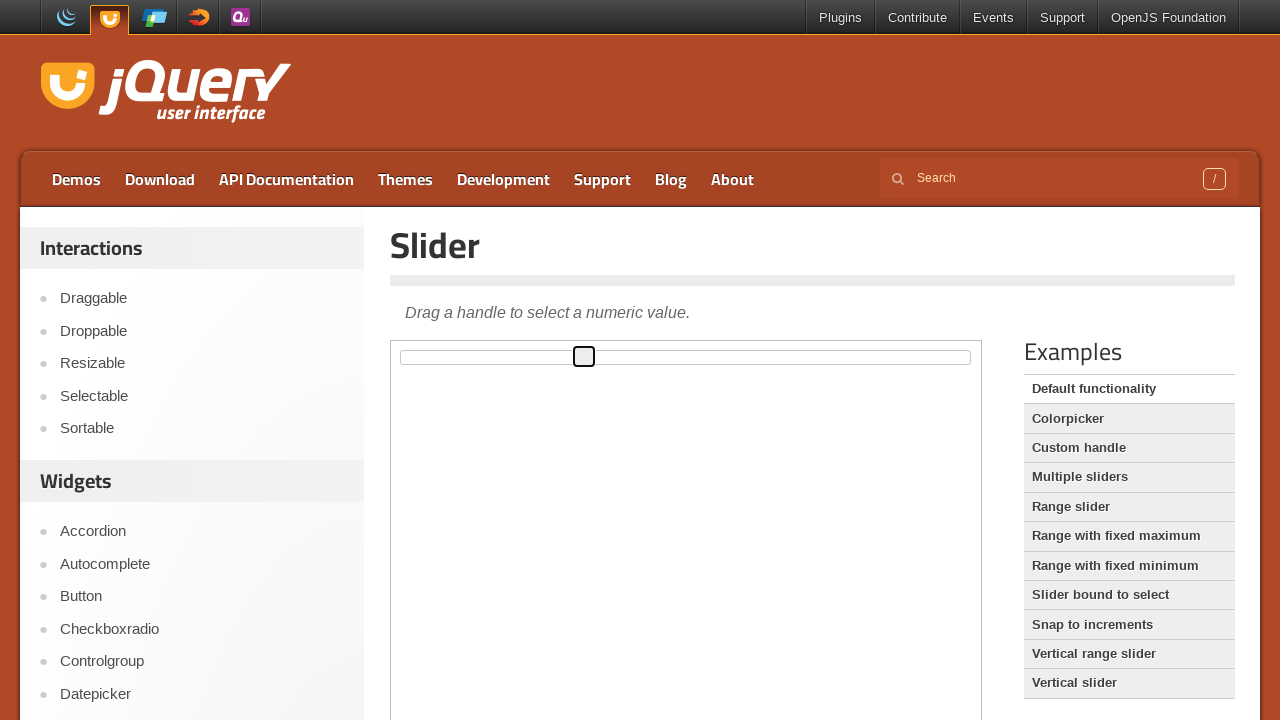

Pressed ArrowRight on slider handle (movement 33/40) on iframe >> nth=0 >> internal:control=enter-frame >> xpath=//*[@id='slider']/span
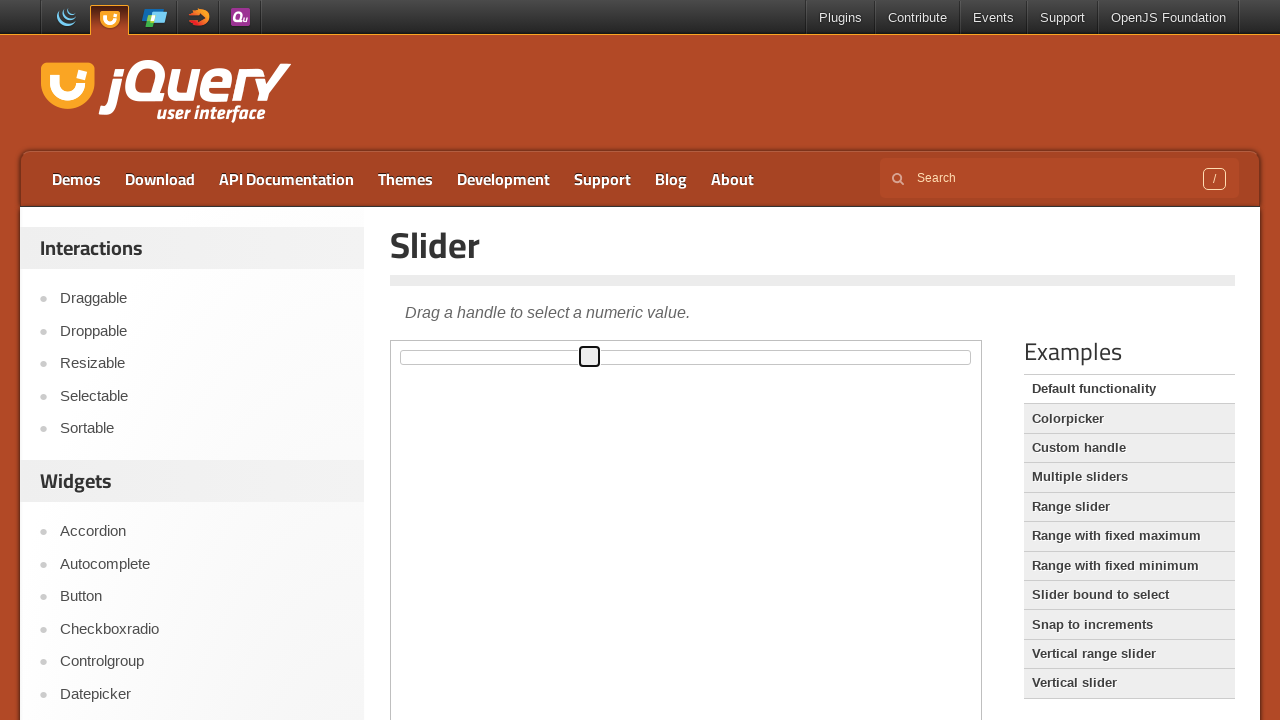

Pressed ArrowRight on slider handle (movement 34/40) on iframe >> nth=0 >> internal:control=enter-frame >> xpath=//*[@id='slider']/span
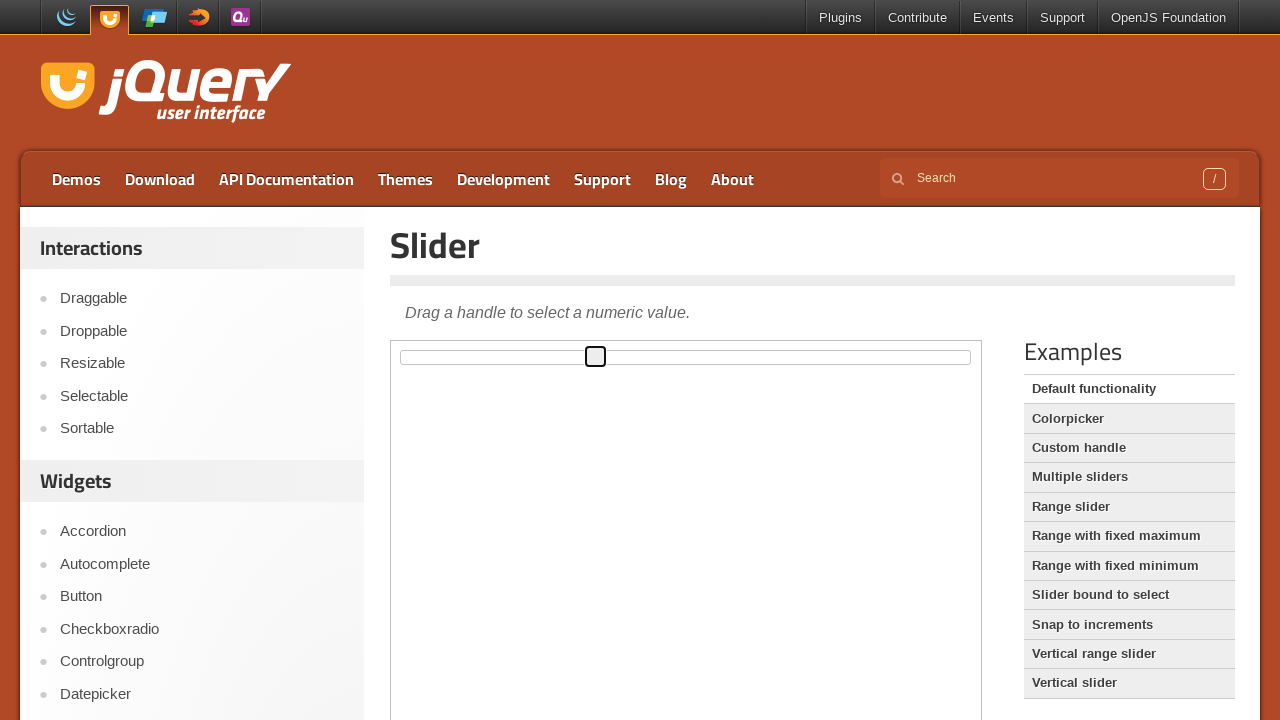

Pressed ArrowRight on slider handle (movement 35/40) on iframe >> nth=0 >> internal:control=enter-frame >> xpath=//*[@id='slider']/span
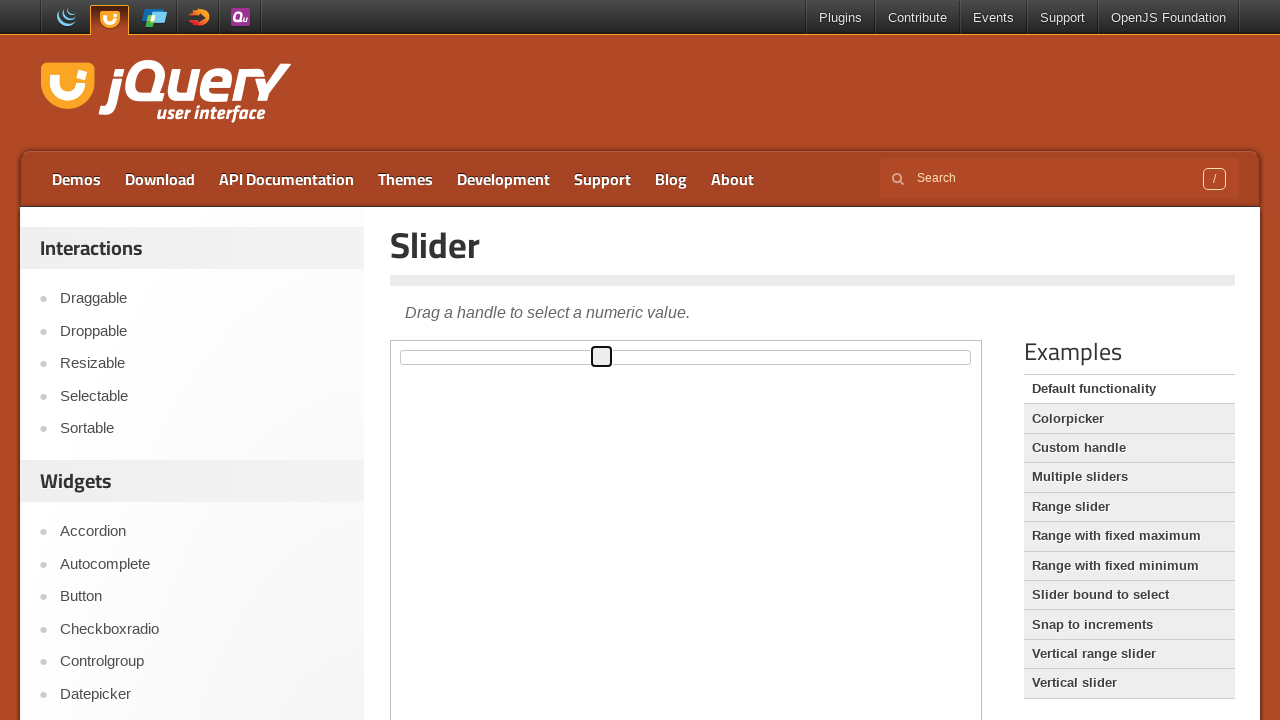

Pressed ArrowRight on slider handle (movement 36/40) on iframe >> nth=0 >> internal:control=enter-frame >> xpath=//*[@id='slider']/span
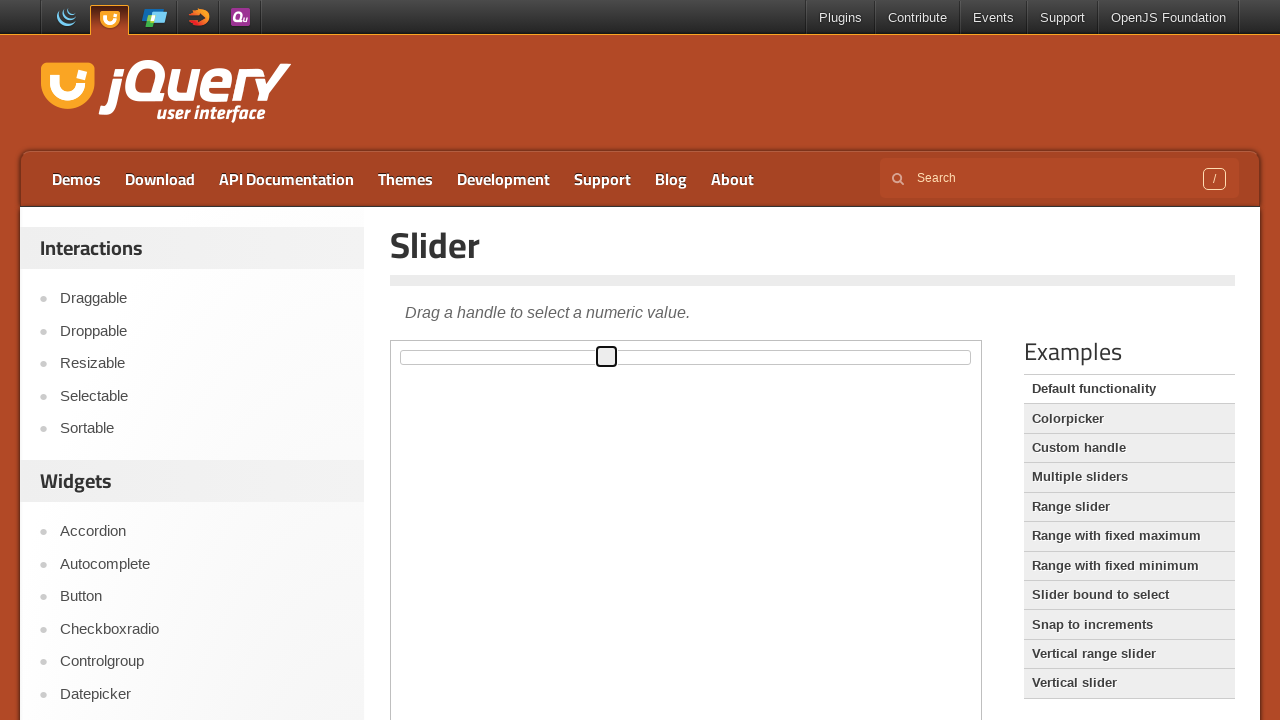

Pressed ArrowRight on slider handle (movement 37/40) on iframe >> nth=0 >> internal:control=enter-frame >> xpath=//*[@id='slider']/span
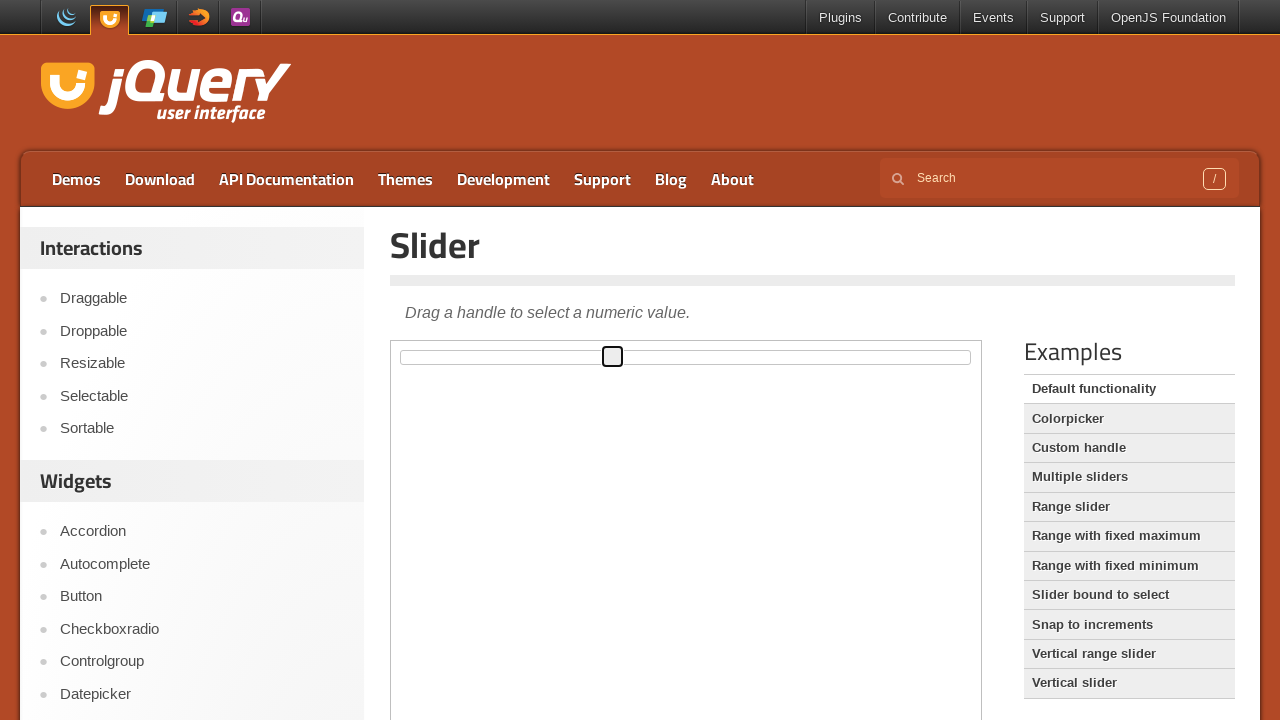

Pressed ArrowRight on slider handle (movement 38/40) on iframe >> nth=0 >> internal:control=enter-frame >> xpath=//*[@id='slider']/span
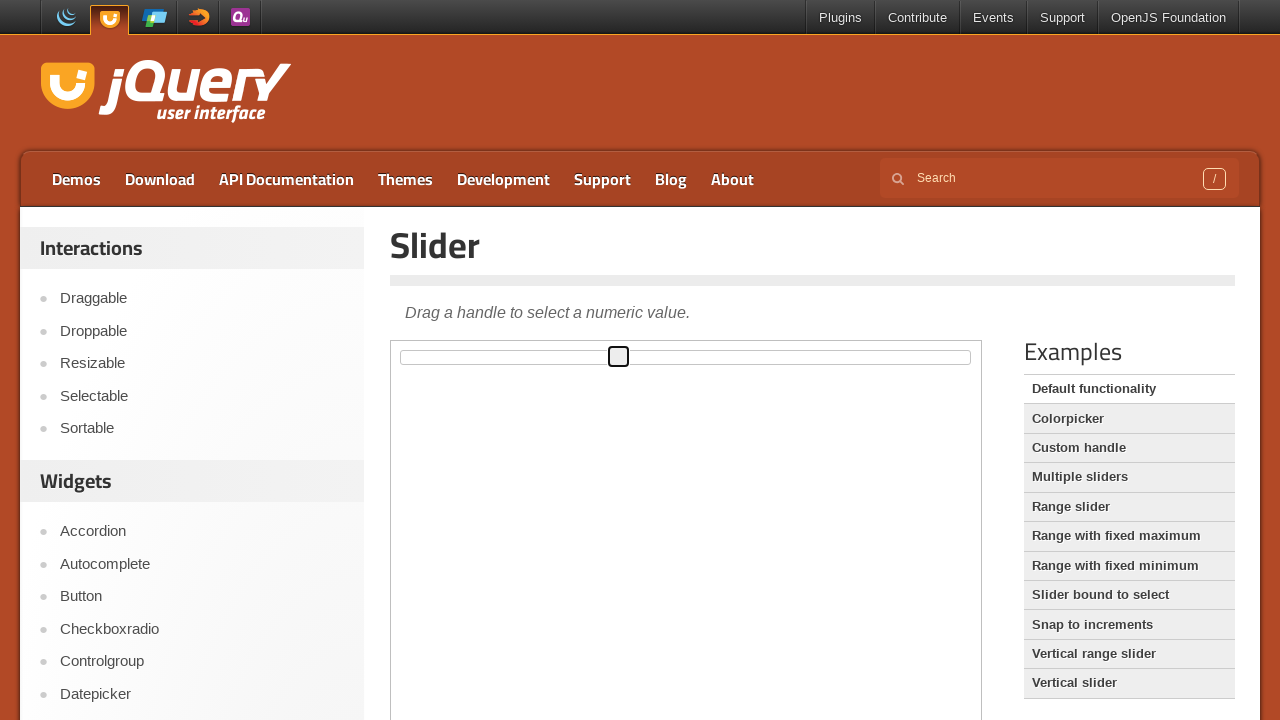

Pressed ArrowRight on slider handle (movement 39/40) on iframe >> nth=0 >> internal:control=enter-frame >> xpath=//*[@id='slider']/span
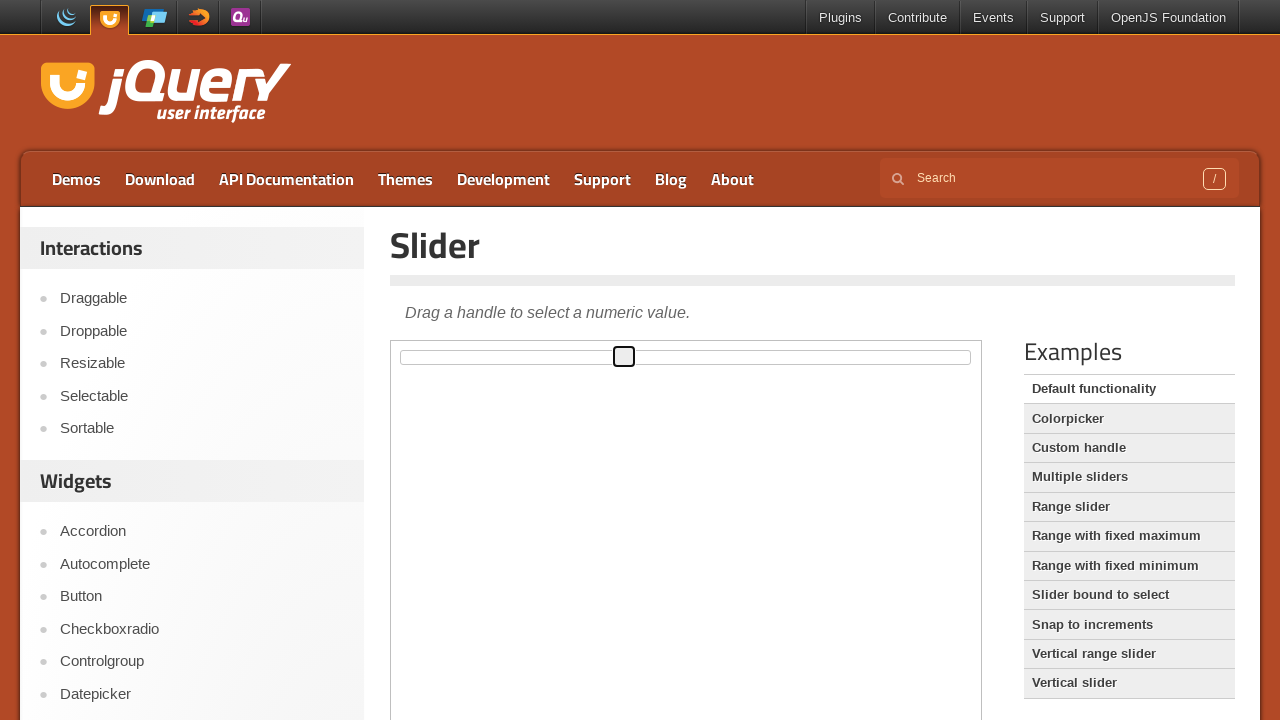

Pressed ArrowRight on slider handle (movement 40/40) on iframe >> nth=0 >> internal:control=enter-frame >> xpath=//*[@id='slider']/span
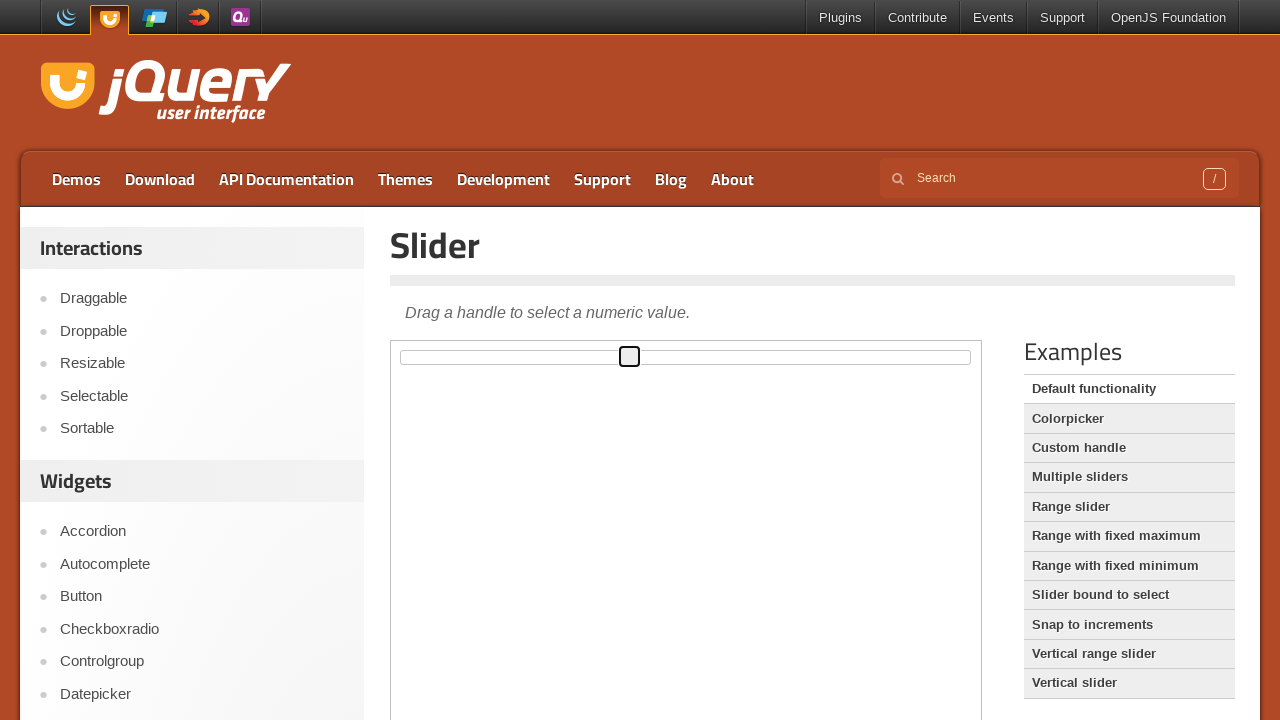

Pressed ArrowLeft on slider handle (movement 1/20) on iframe >> nth=0 >> internal:control=enter-frame >> xpath=//*[@id='slider']/span
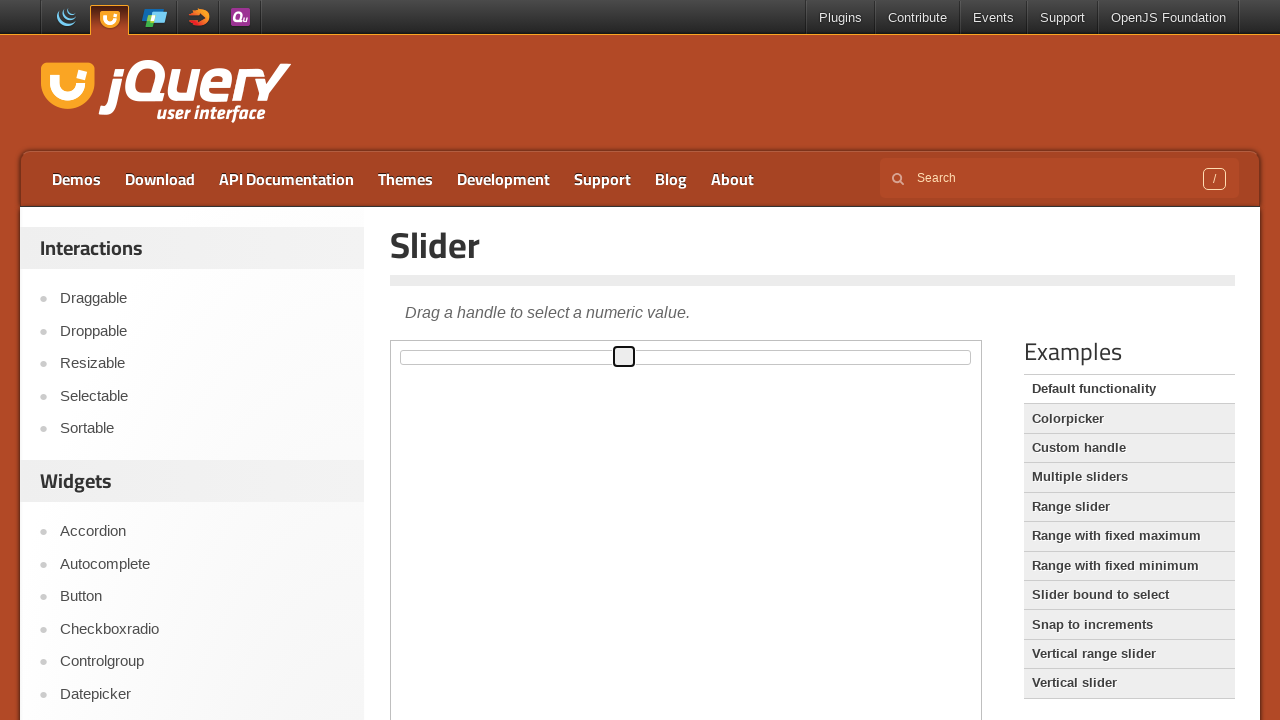

Pressed ArrowLeft on slider handle (movement 2/20) on iframe >> nth=0 >> internal:control=enter-frame >> xpath=//*[@id='slider']/span
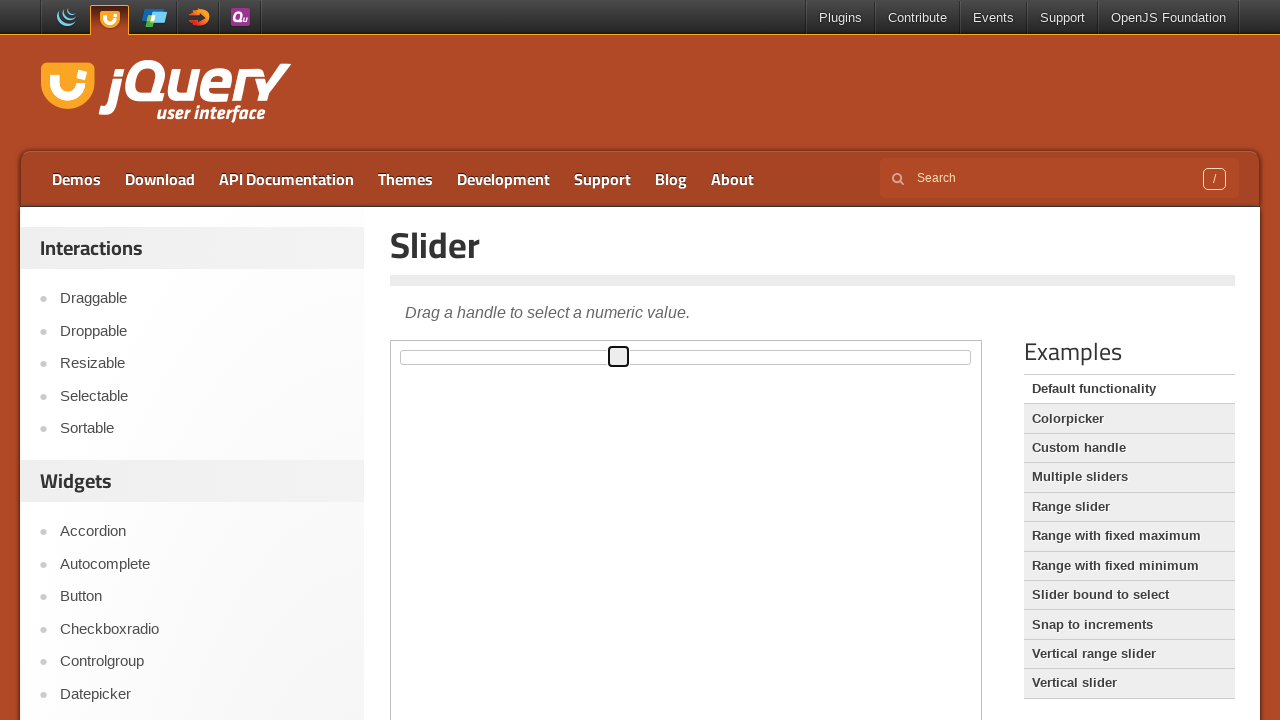

Pressed ArrowLeft on slider handle (movement 3/20) on iframe >> nth=0 >> internal:control=enter-frame >> xpath=//*[@id='slider']/span
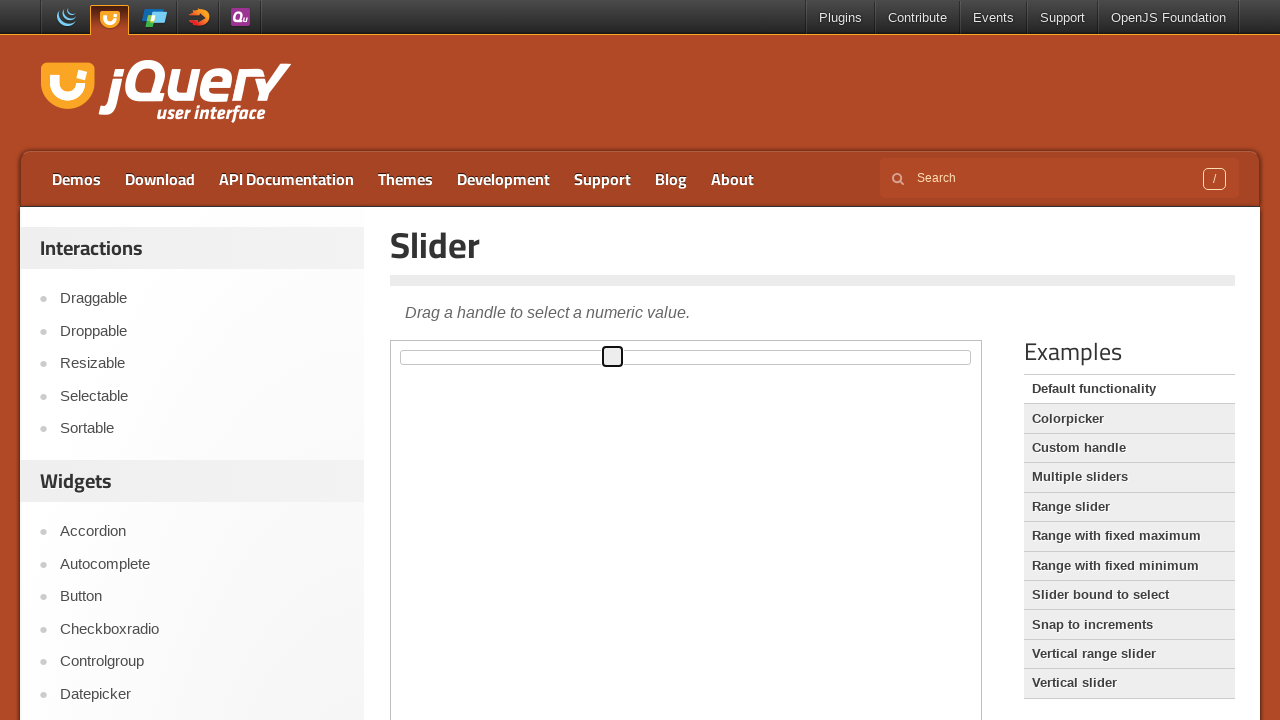

Pressed ArrowLeft on slider handle (movement 4/20) on iframe >> nth=0 >> internal:control=enter-frame >> xpath=//*[@id='slider']/span
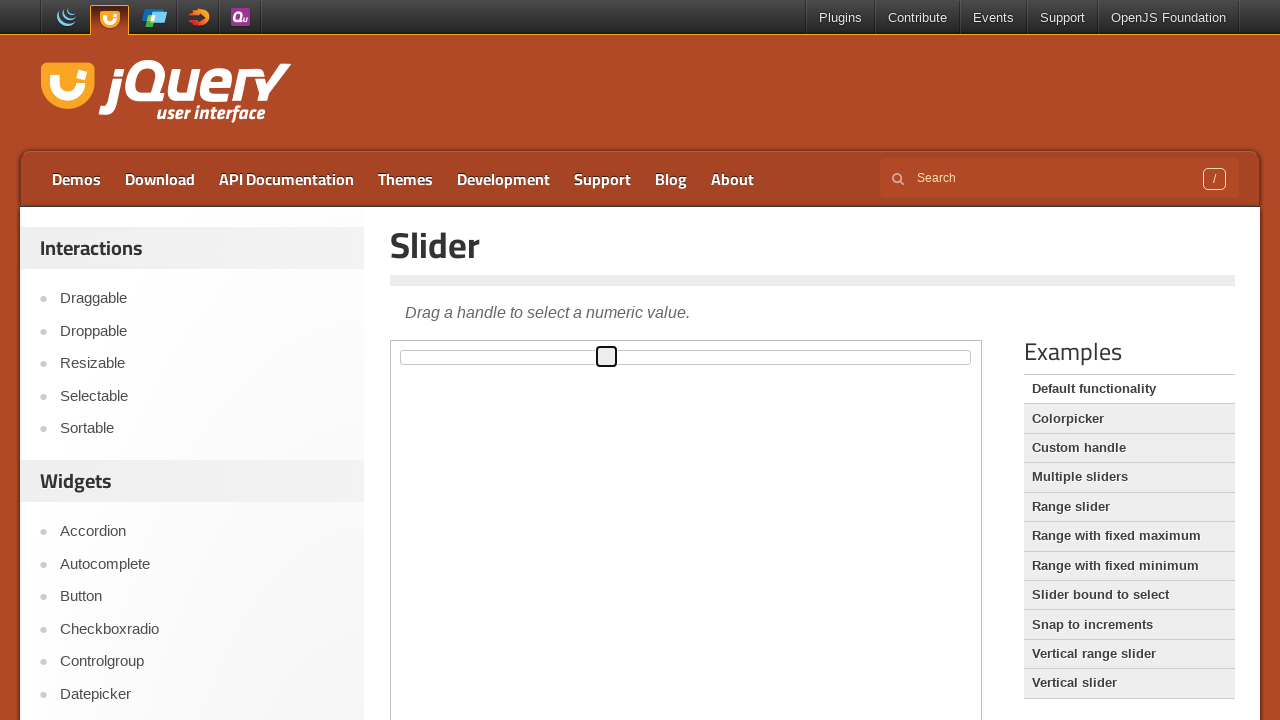

Pressed ArrowLeft on slider handle (movement 5/20) on iframe >> nth=0 >> internal:control=enter-frame >> xpath=//*[@id='slider']/span
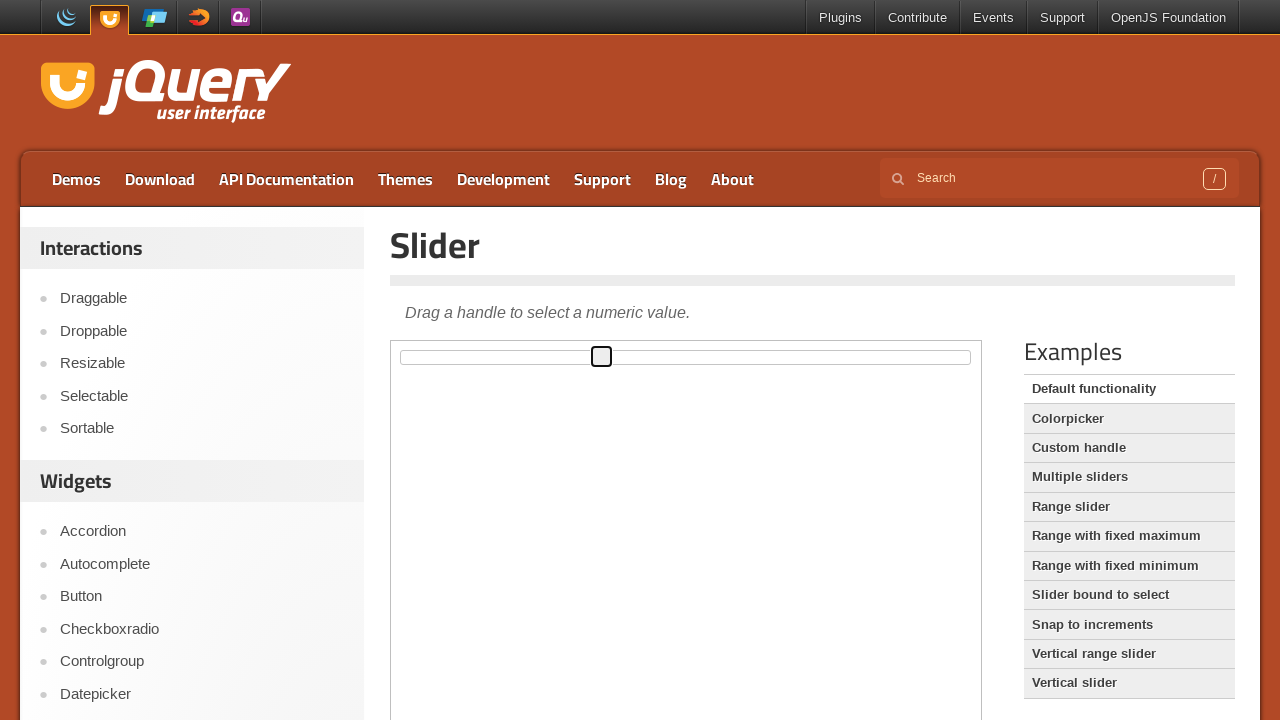

Pressed ArrowLeft on slider handle (movement 6/20) on iframe >> nth=0 >> internal:control=enter-frame >> xpath=//*[@id='slider']/span
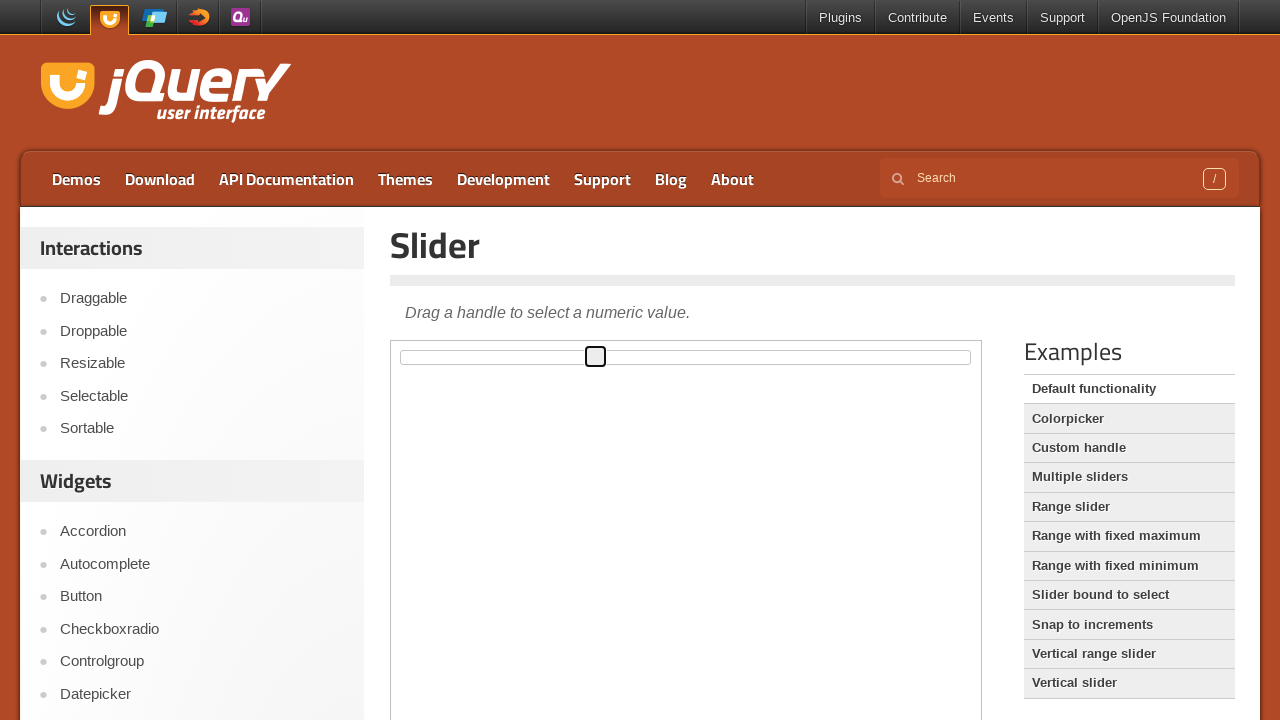

Pressed ArrowLeft on slider handle (movement 7/20) on iframe >> nth=0 >> internal:control=enter-frame >> xpath=//*[@id='slider']/span
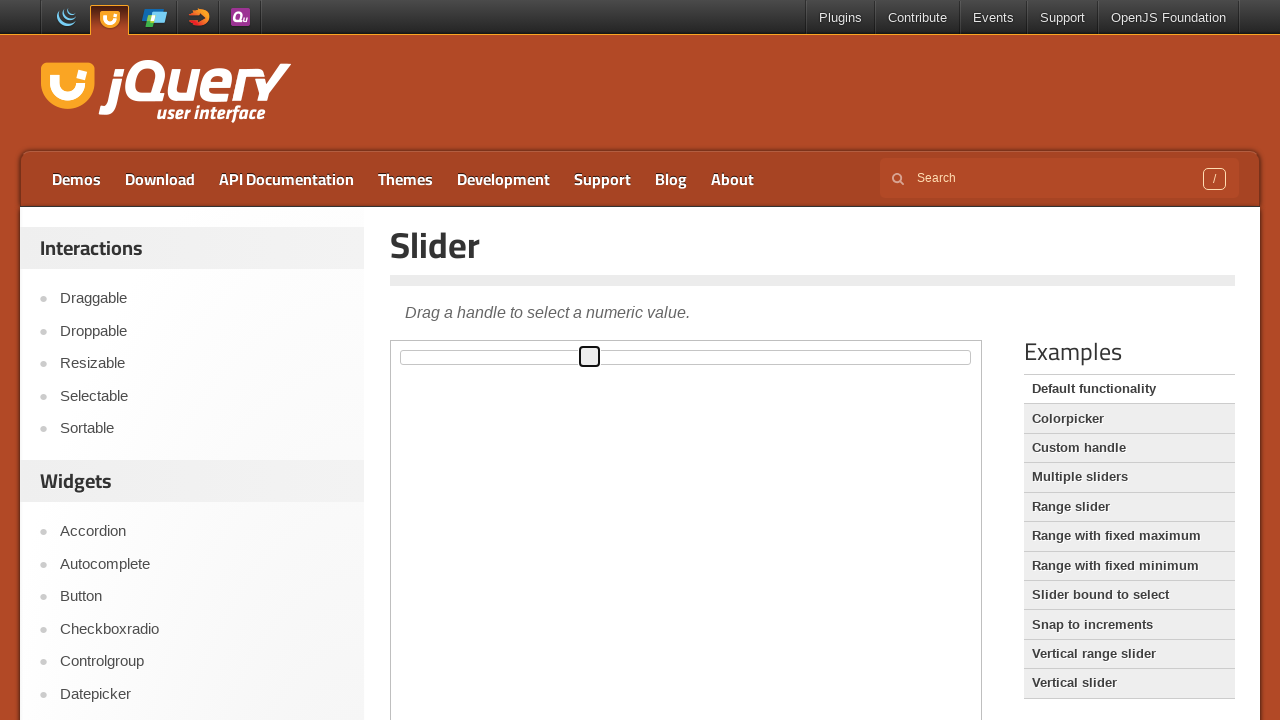

Pressed ArrowLeft on slider handle (movement 8/20) on iframe >> nth=0 >> internal:control=enter-frame >> xpath=//*[@id='slider']/span
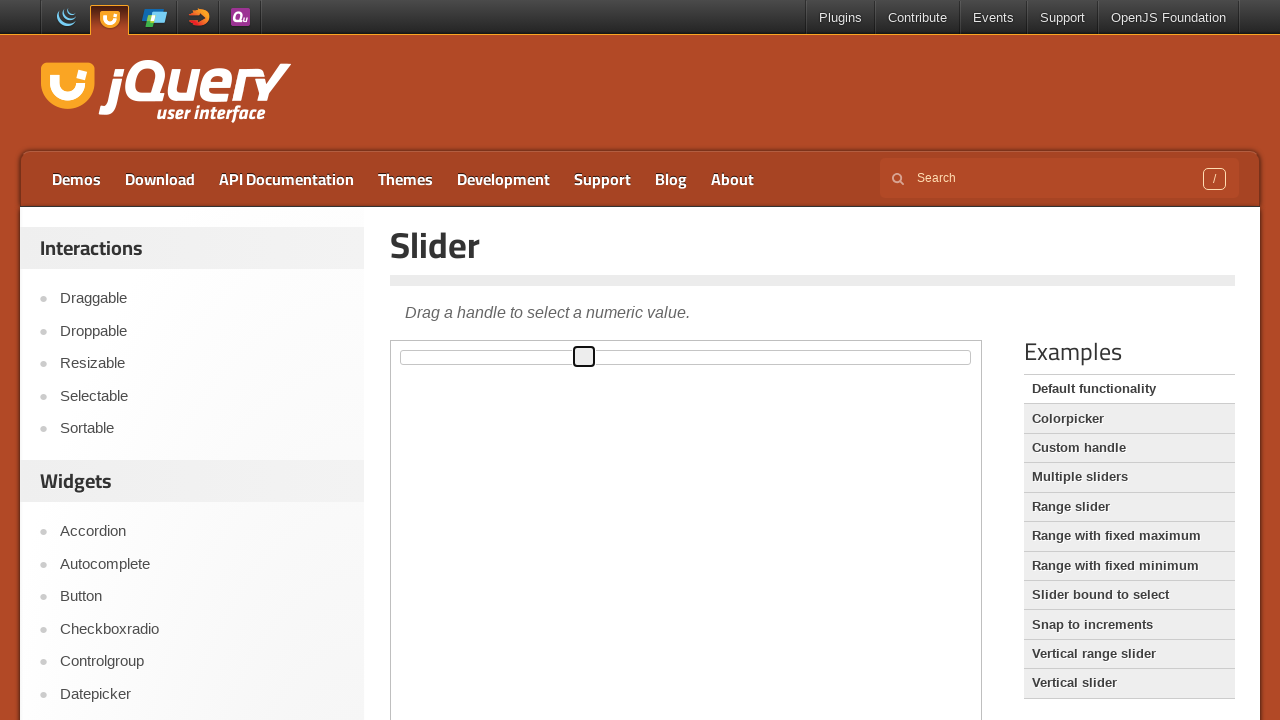

Pressed ArrowLeft on slider handle (movement 9/20) on iframe >> nth=0 >> internal:control=enter-frame >> xpath=//*[@id='slider']/span
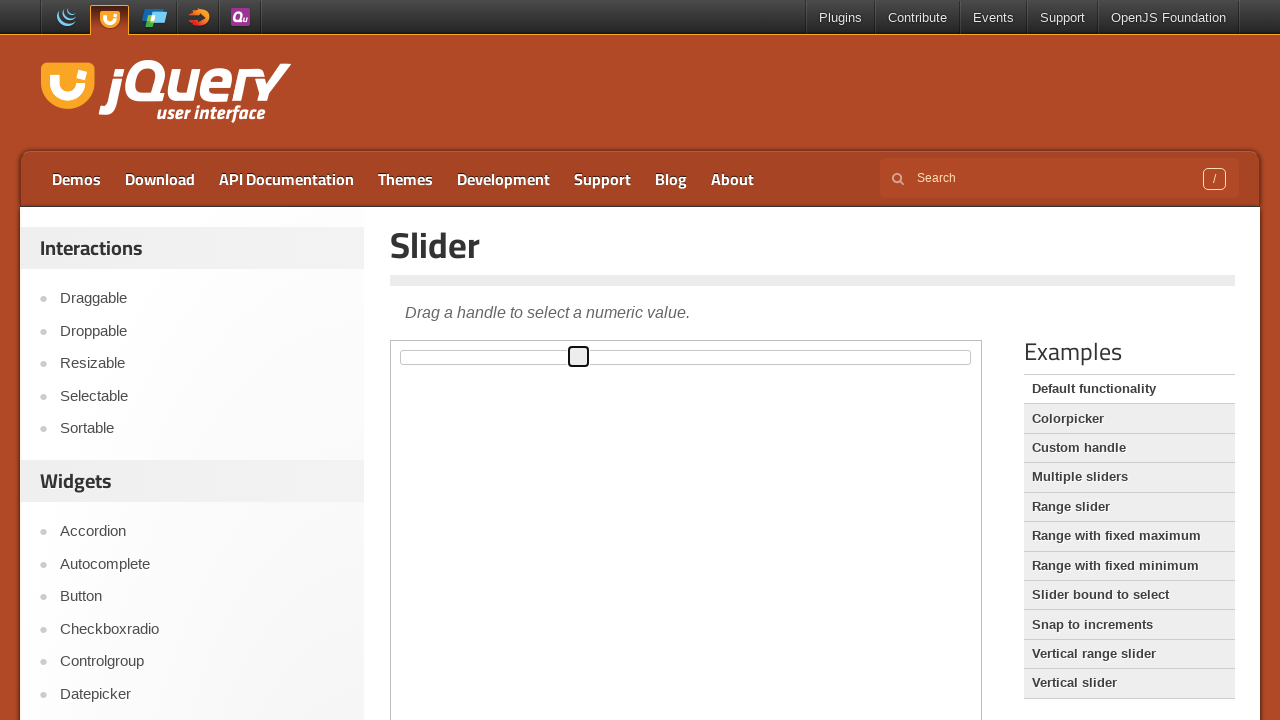

Pressed ArrowLeft on slider handle (movement 10/20) on iframe >> nth=0 >> internal:control=enter-frame >> xpath=//*[@id='slider']/span
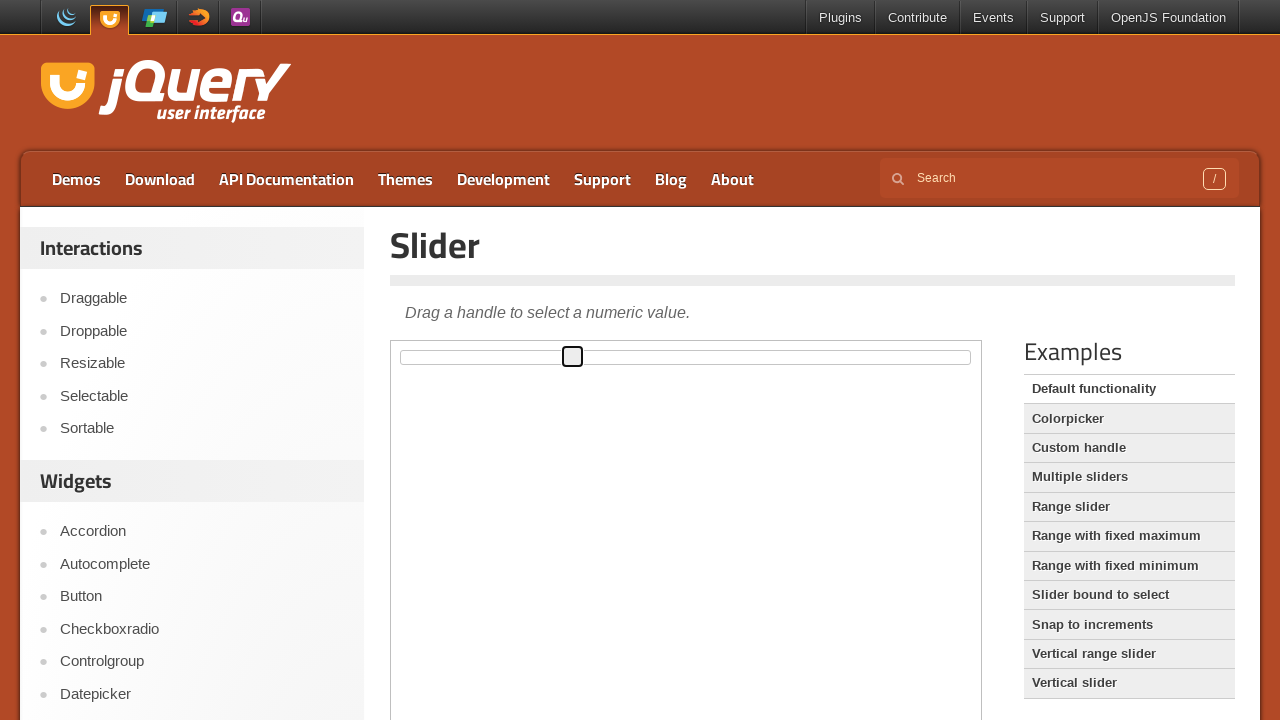

Pressed ArrowLeft on slider handle (movement 11/20) on iframe >> nth=0 >> internal:control=enter-frame >> xpath=//*[@id='slider']/span
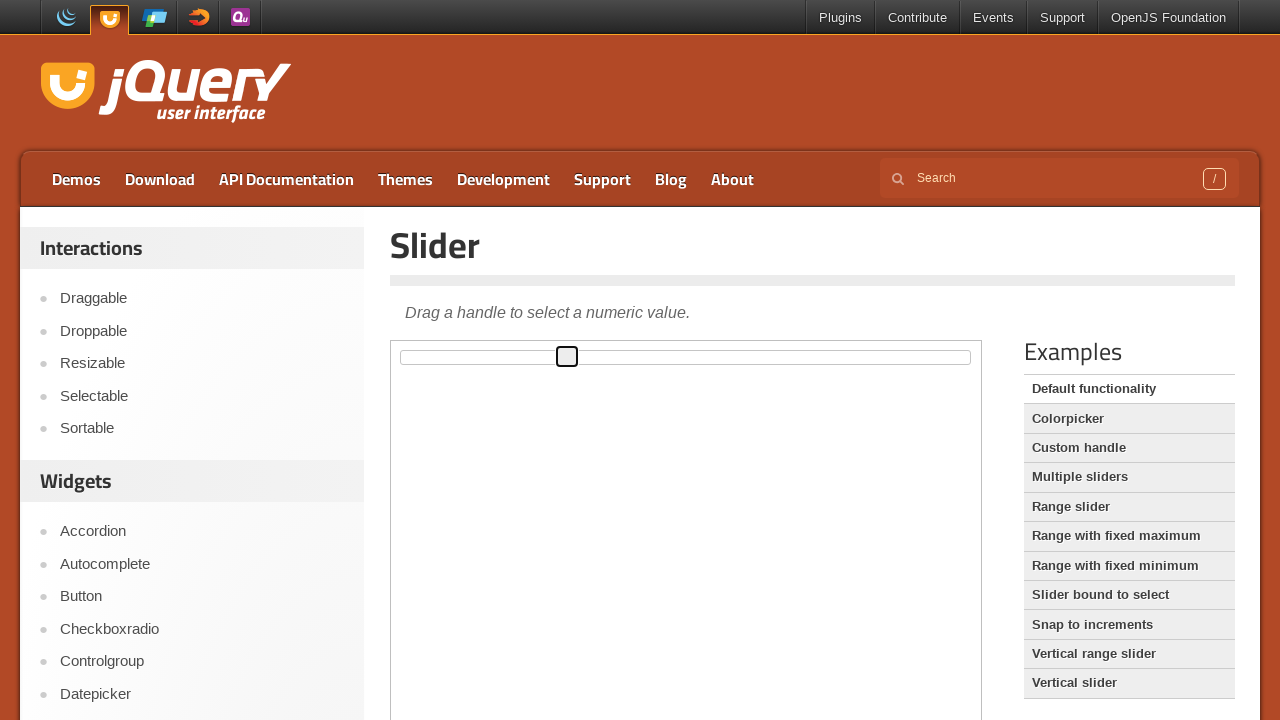

Pressed ArrowLeft on slider handle (movement 12/20) on iframe >> nth=0 >> internal:control=enter-frame >> xpath=//*[@id='slider']/span
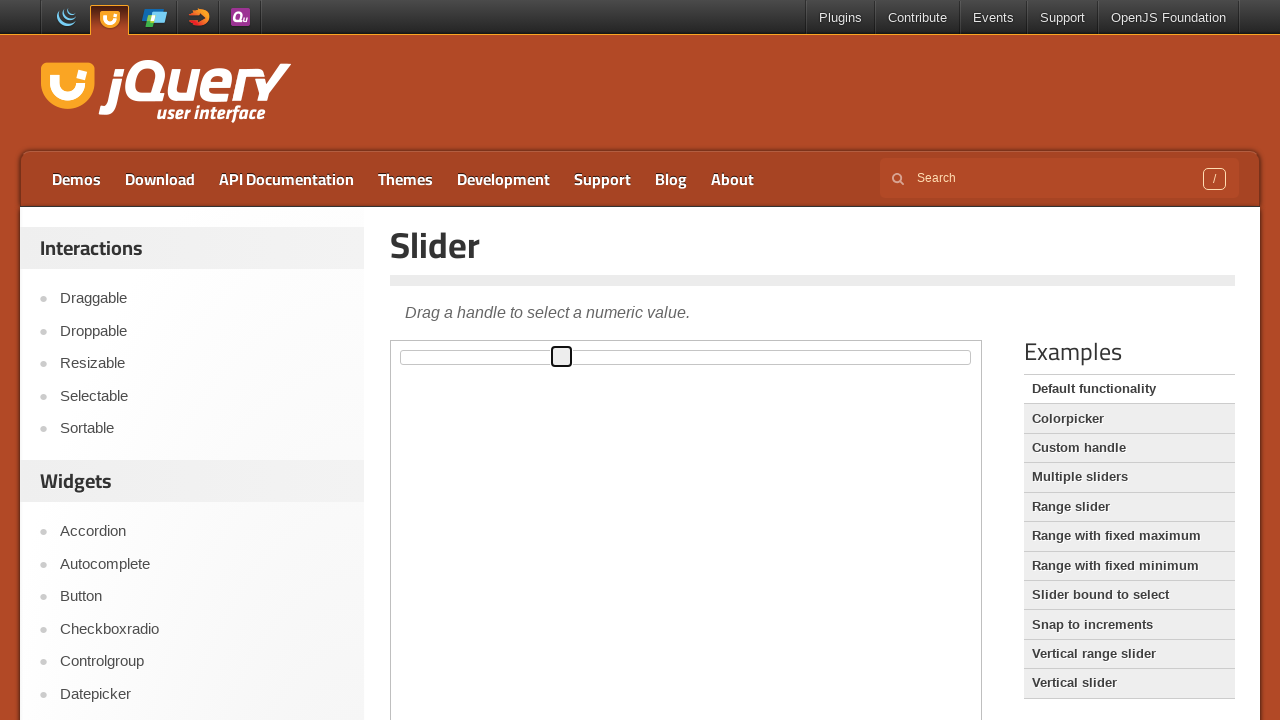

Pressed ArrowLeft on slider handle (movement 13/20) on iframe >> nth=0 >> internal:control=enter-frame >> xpath=//*[@id='slider']/span
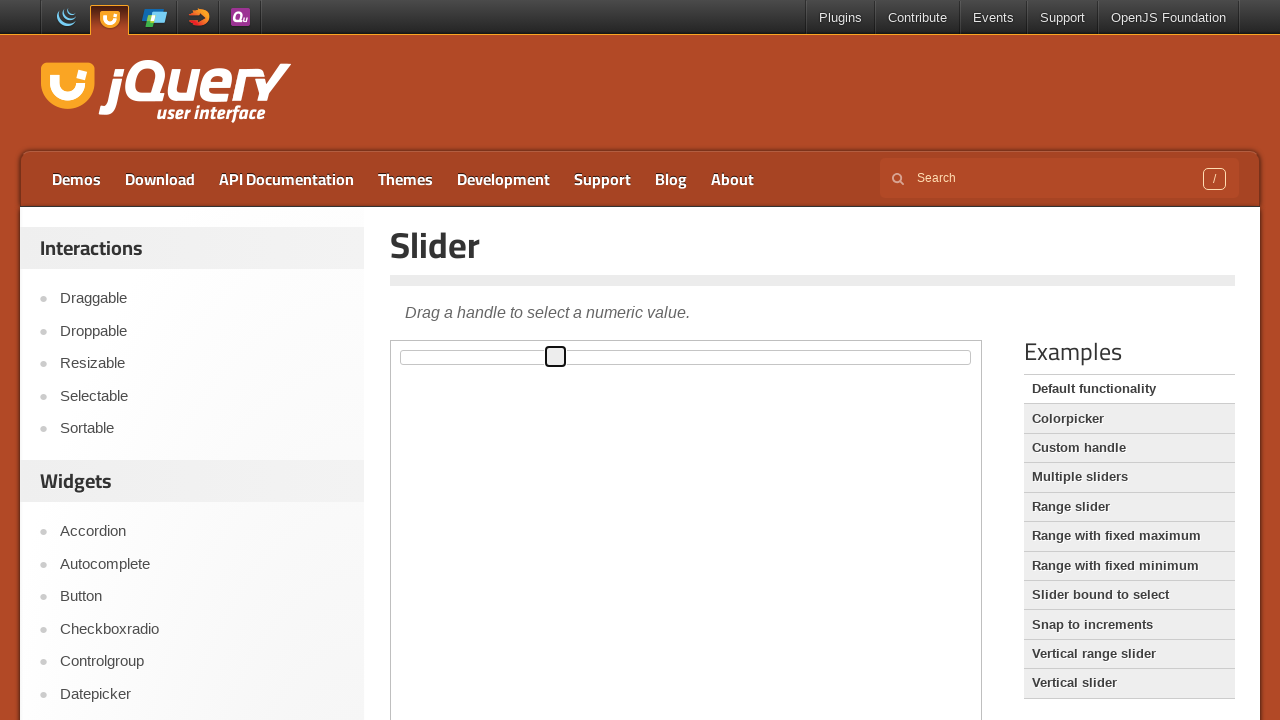

Pressed ArrowLeft on slider handle (movement 14/20) on iframe >> nth=0 >> internal:control=enter-frame >> xpath=//*[@id='slider']/span
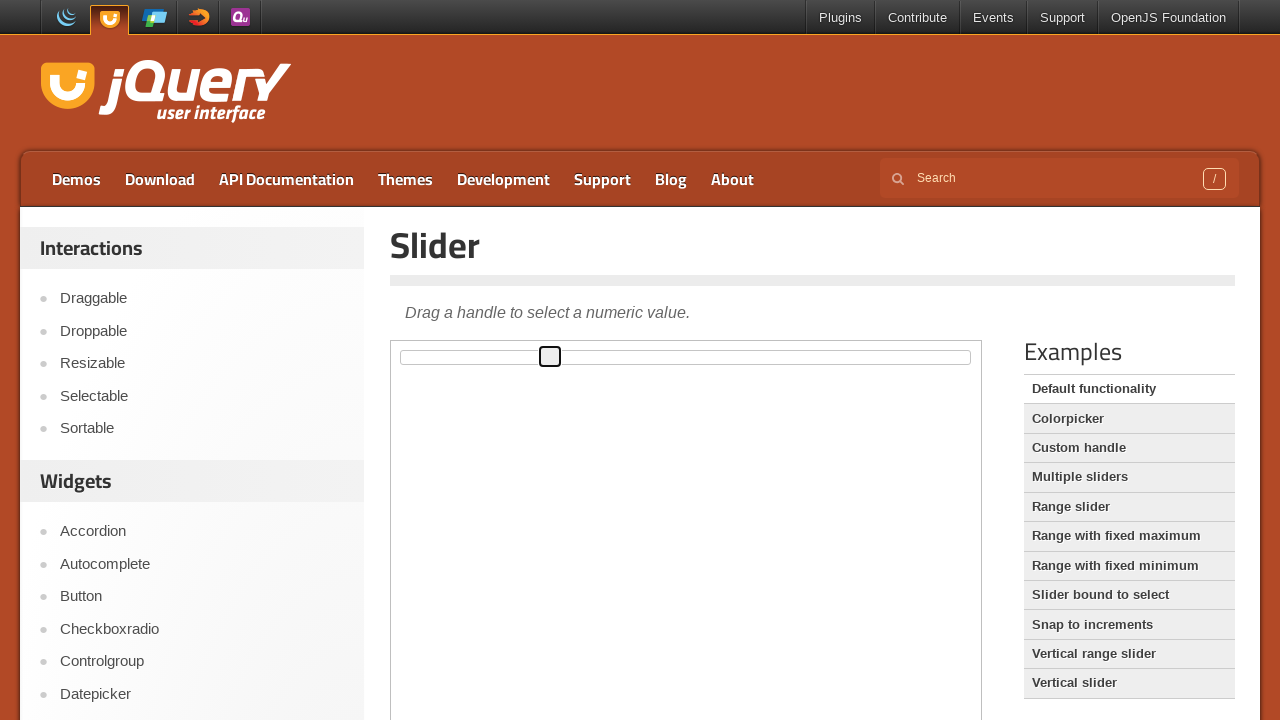

Pressed ArrowLeft on slider handle (movement 15/20) on iframe >> nth=0 >> internal:control=enter-frame >> xpath=//*[@id='slider']/span
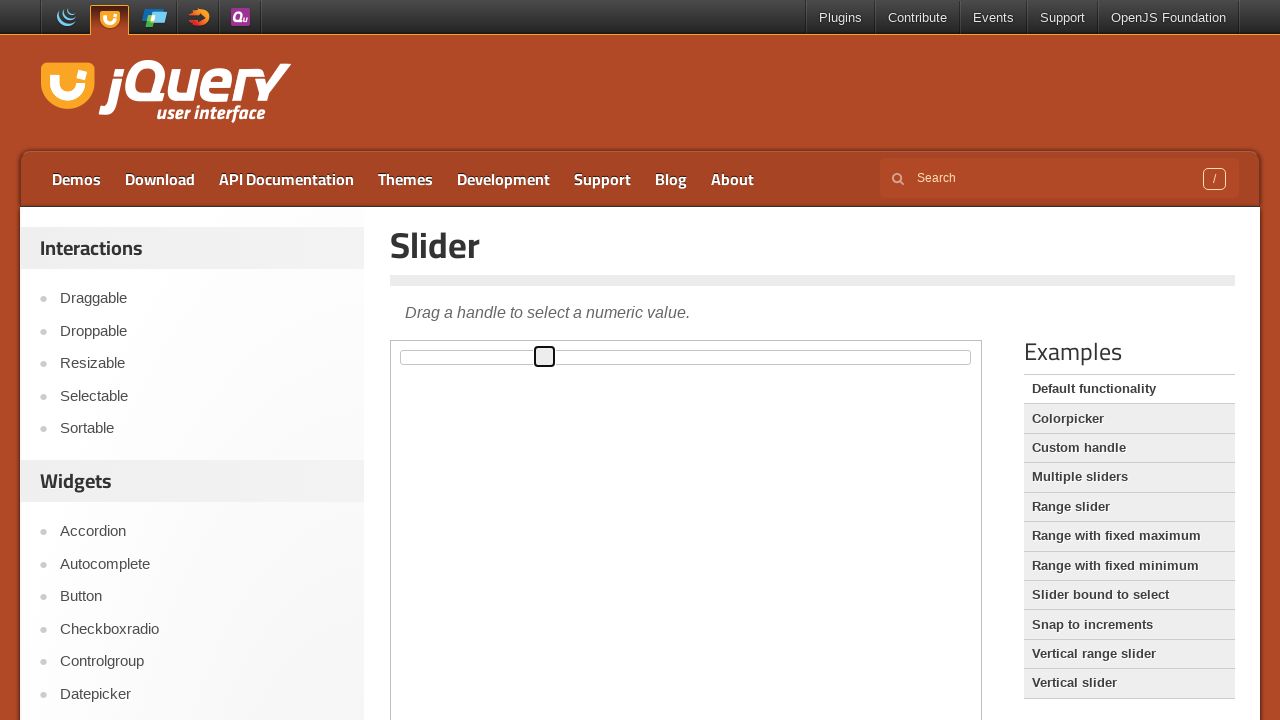

Pressed ArrowLeft on slider handle (movement 16/20) on iframe >> nth=0 >> internal:control=enter-frame >> xpath=//*[@id='slider']/span
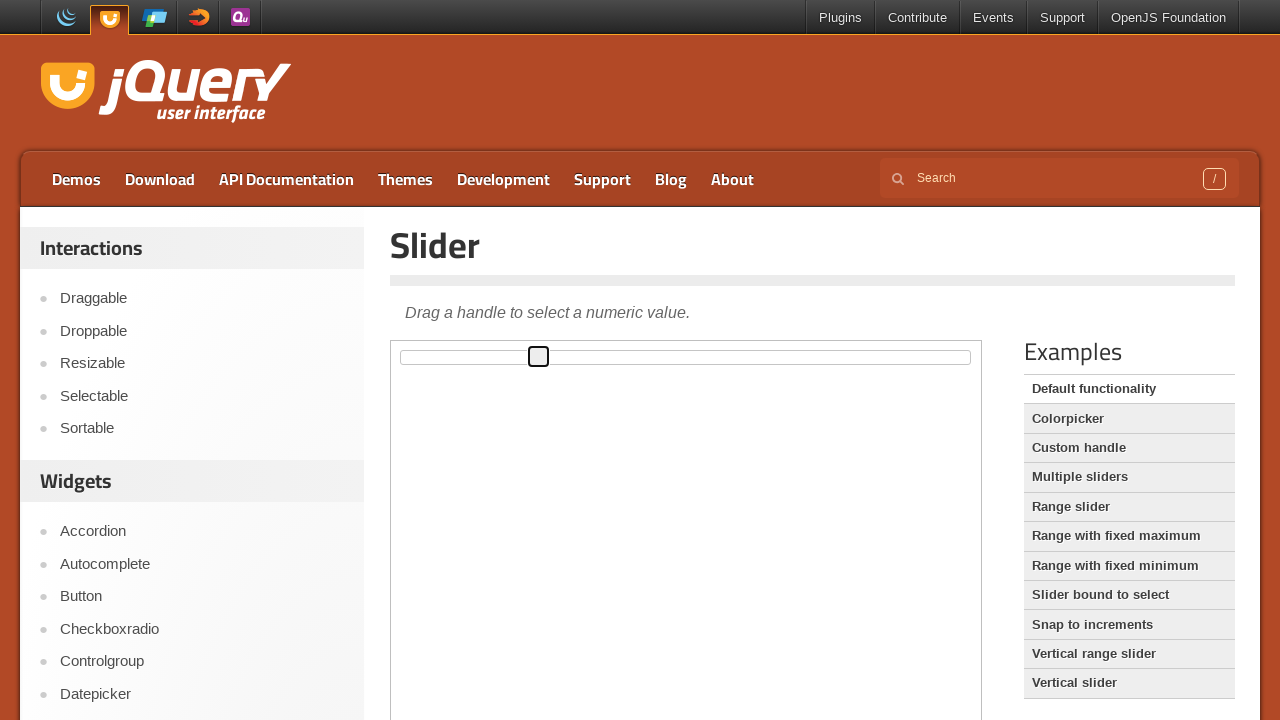

Pressed ArrowLeft on slider handle (movement 17/20) on iframe >> nth=0 >> internal:control=enter-frame >> xpath=//*[@id='slider']/span
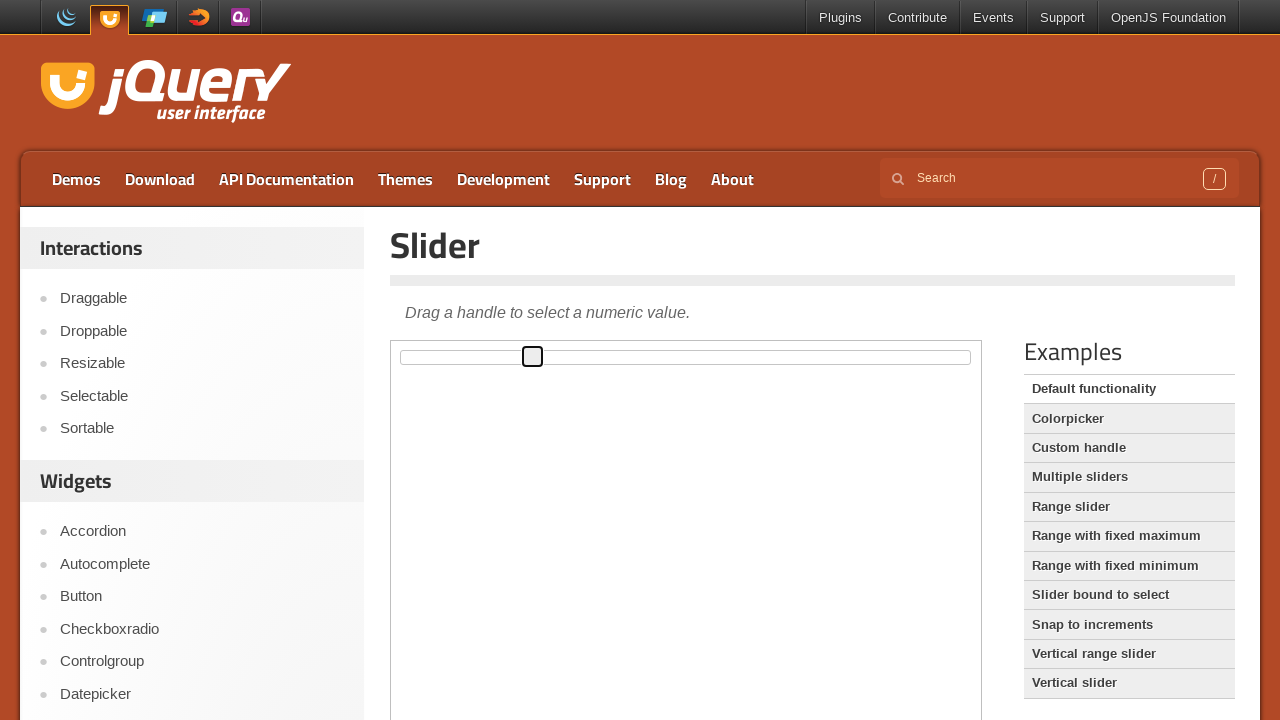

Pressed ArrowLeft on slider handle (movement 18/20) on iframe >> nth=0 >> internal:control=enter-frame >> xpath=//*[@id='slider']/span
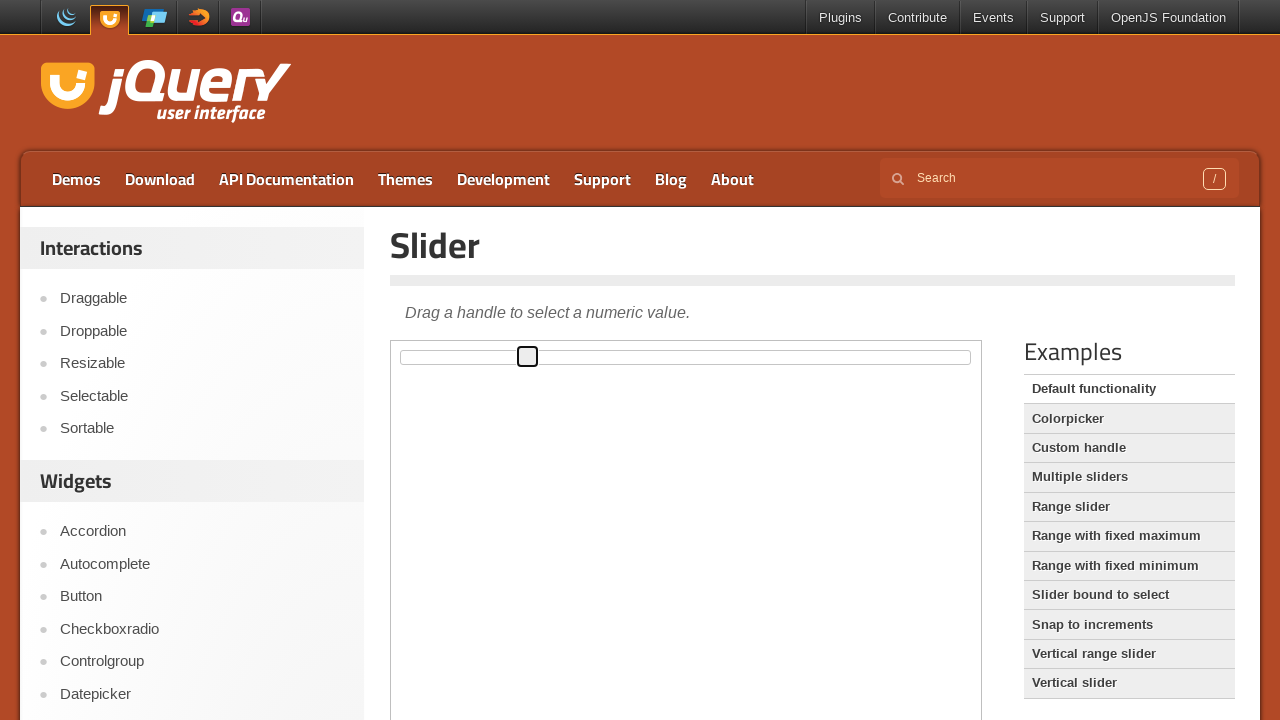

Pressed ArrowLeft on slider handle (movement 19/20) on iframe >> nth=0 >> internal:control=enter-frame >> xpath=//*[@id='slider']/span
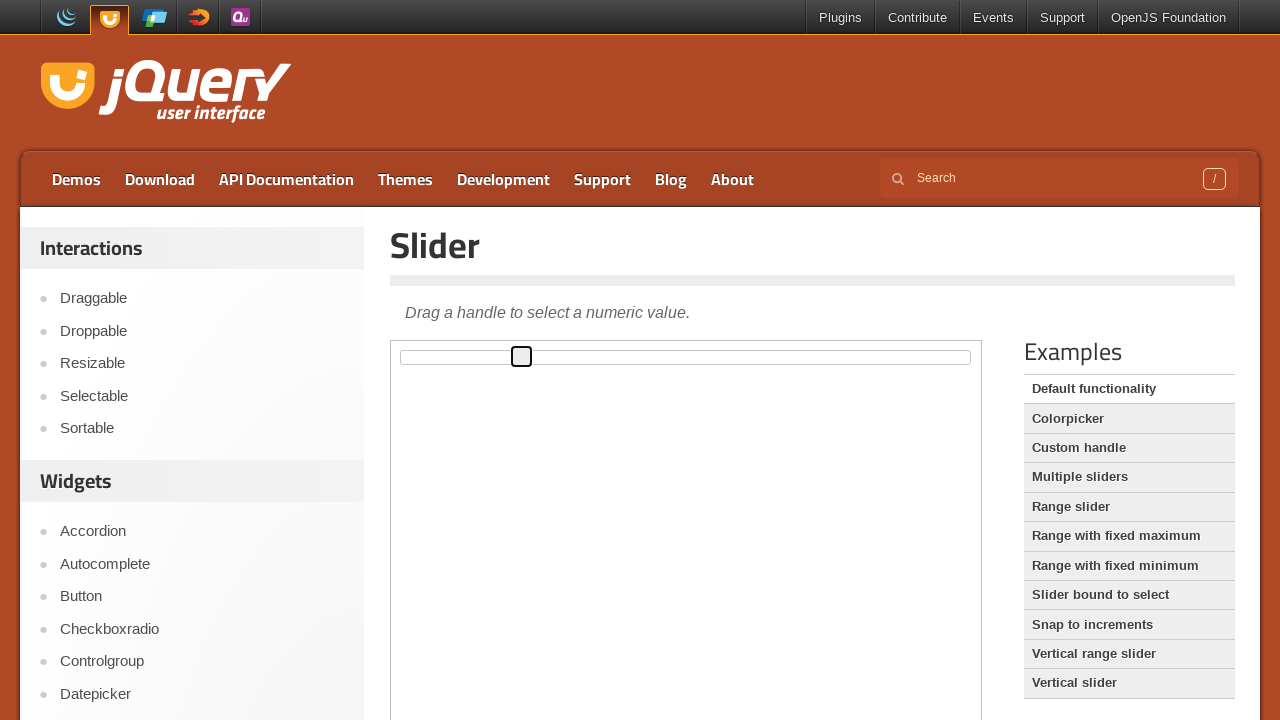

Pressed ArrowLeft on slider handle (movement 20/20) on iframe >> nth=0 >> internal:control=enter-frame >> xpath=//*[@id='slider']/span
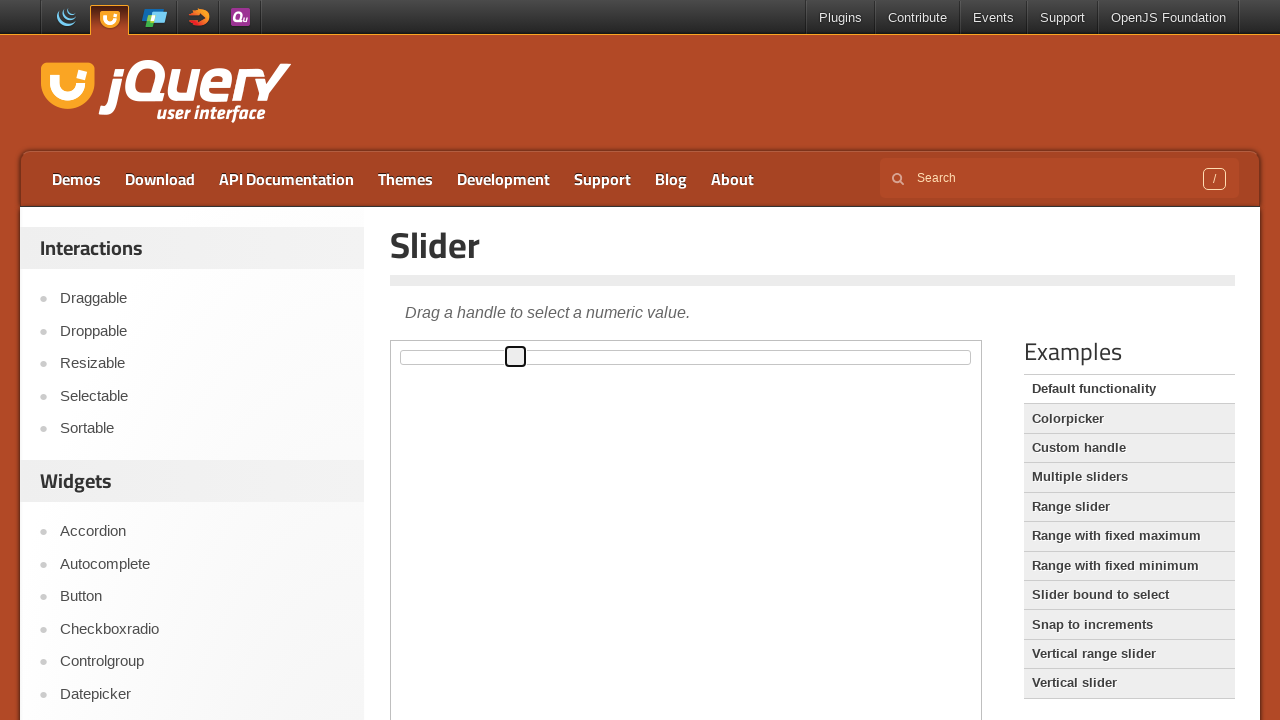

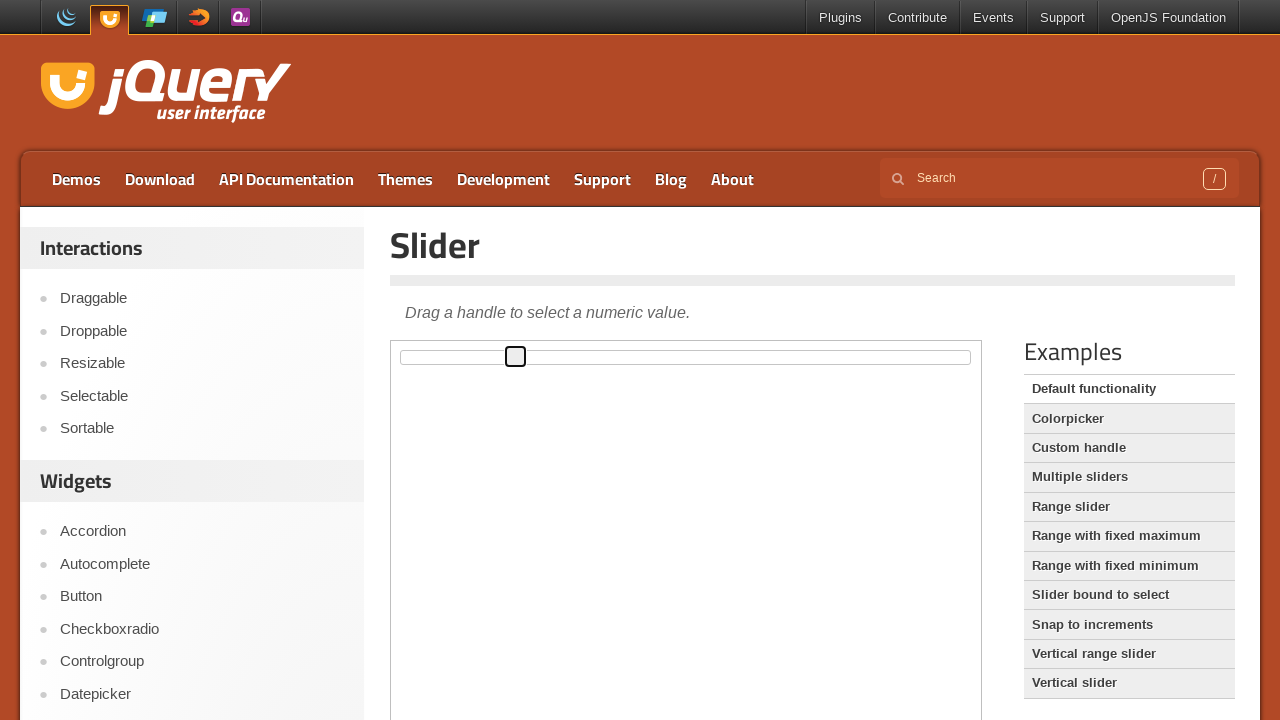